Tests infinite scroll functionality by scrolling 750 pixels down 10 times and then 750 pixels up 10 times using JavaScript execution

Starting URL: https://practice.cydeo.com/infinite_scroll

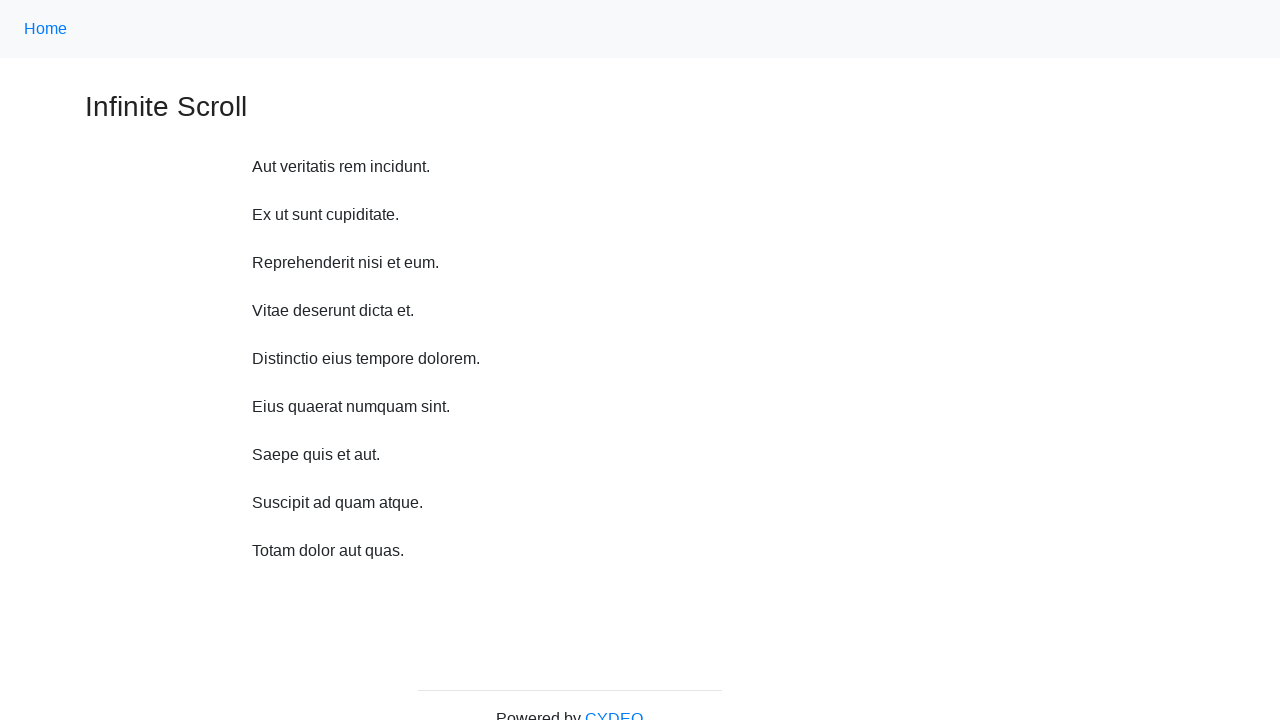

Navigated to infinite scroll practice page
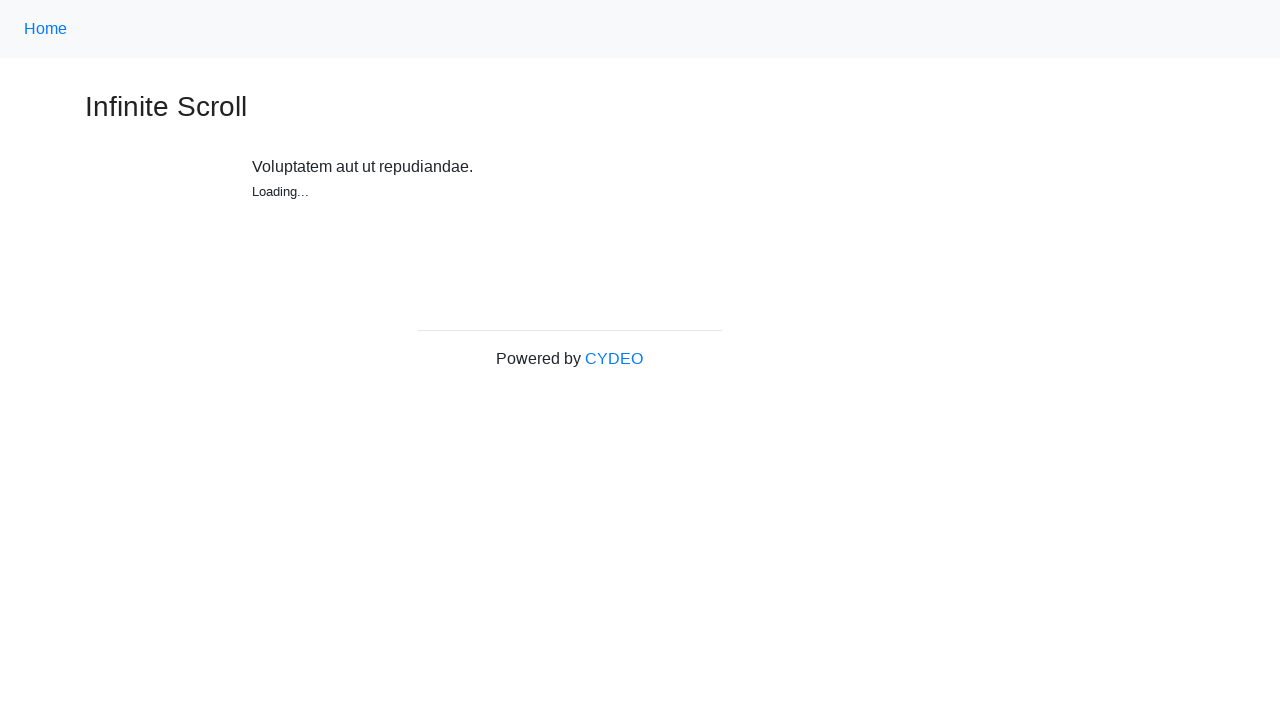

Scrolled down 750 pixels (iteration 1/10)
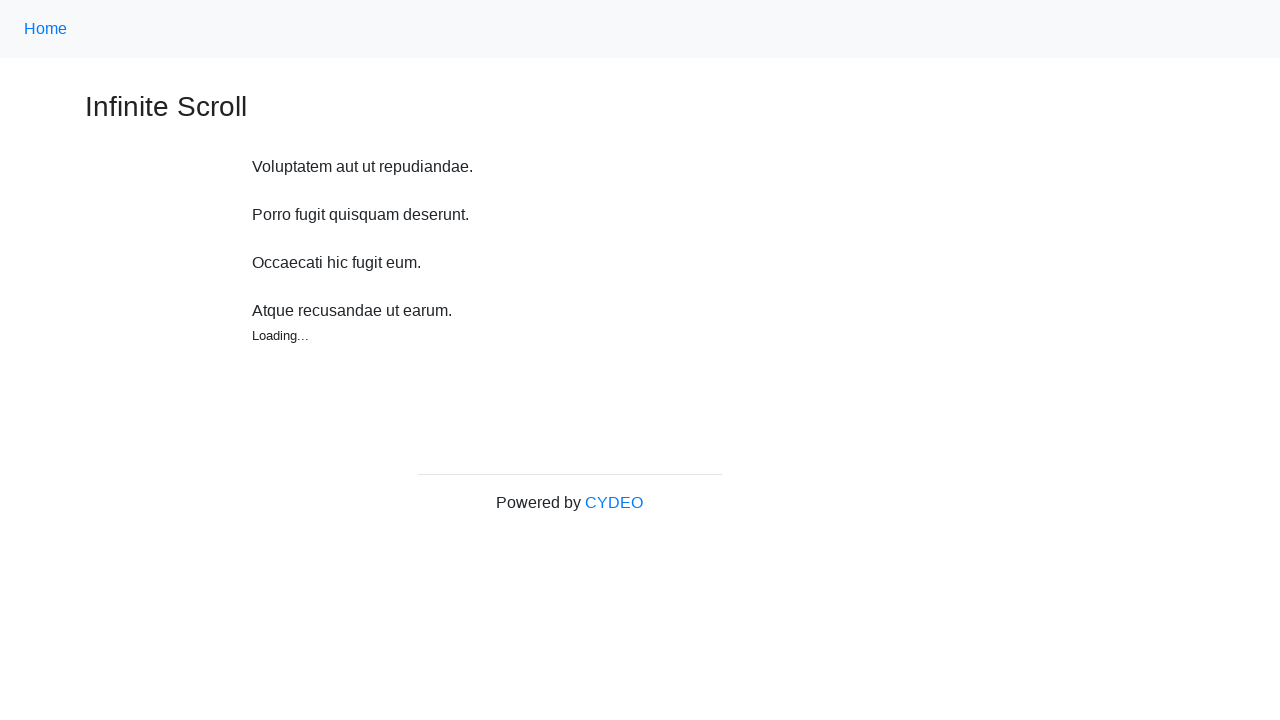

Waited 500ms for content to load after scroll down (iteration 1/10)
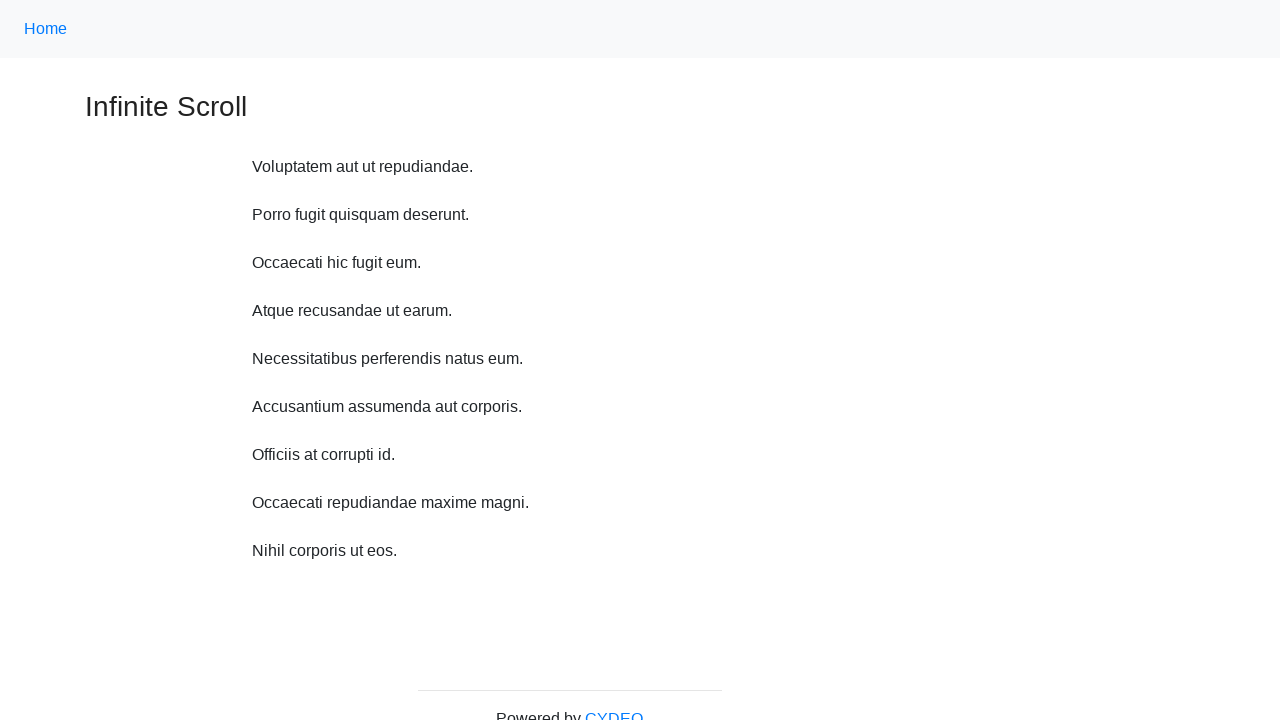

Scrolled down 750 pixels (iteration 2/10)
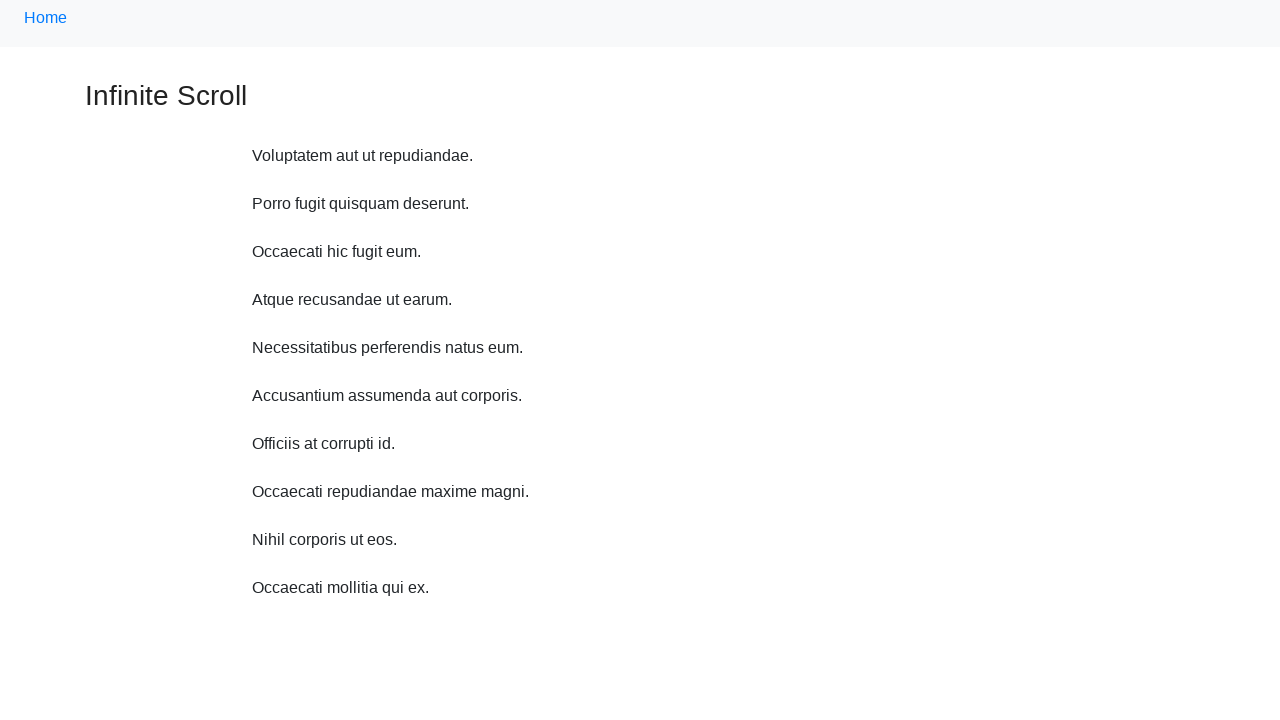

Waited 500ms for content to load after scroll down (iteration 2/10)
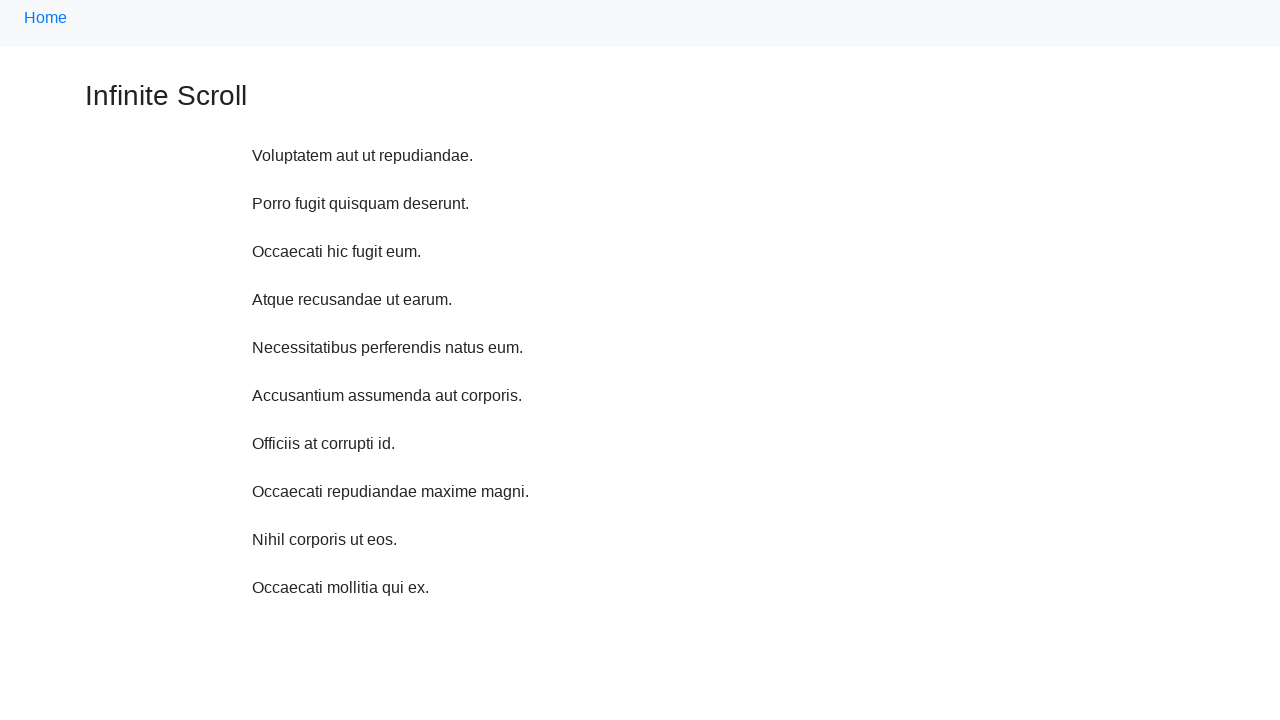

Scrolled down 750 pixels (iteration 3/10)
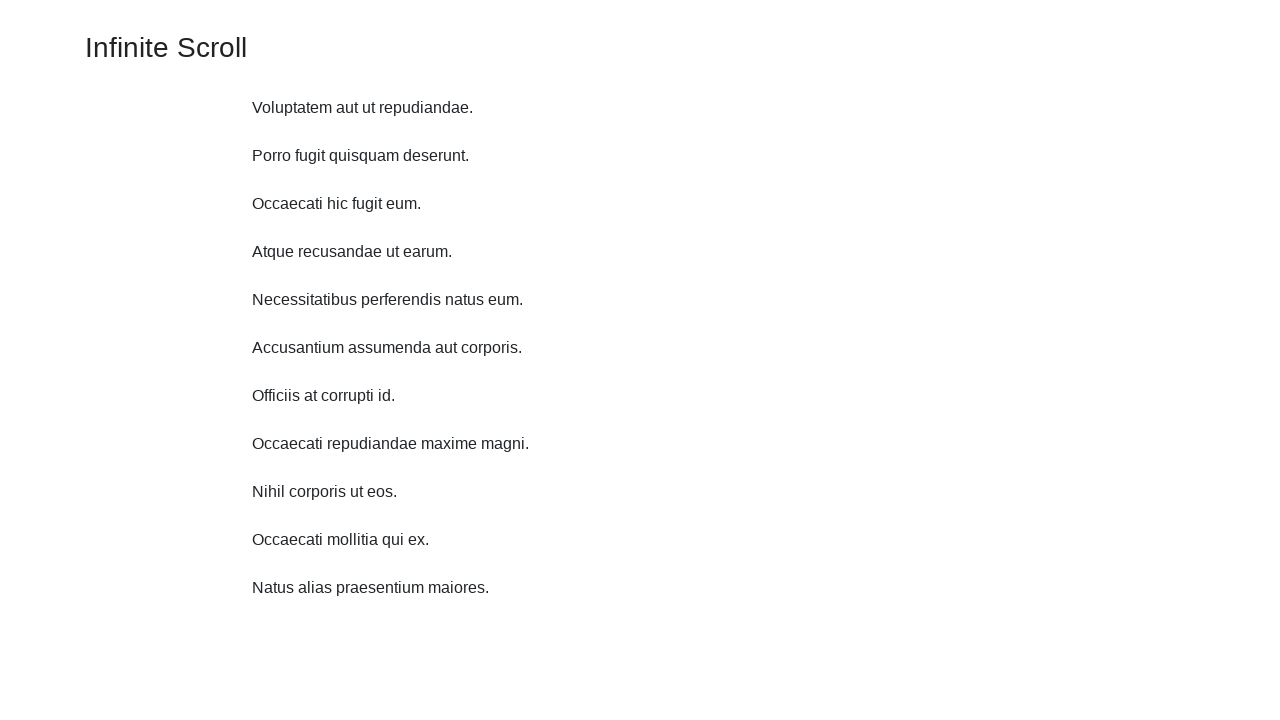

Waited 500ms for content to load after scroll down (iteration 3/10)
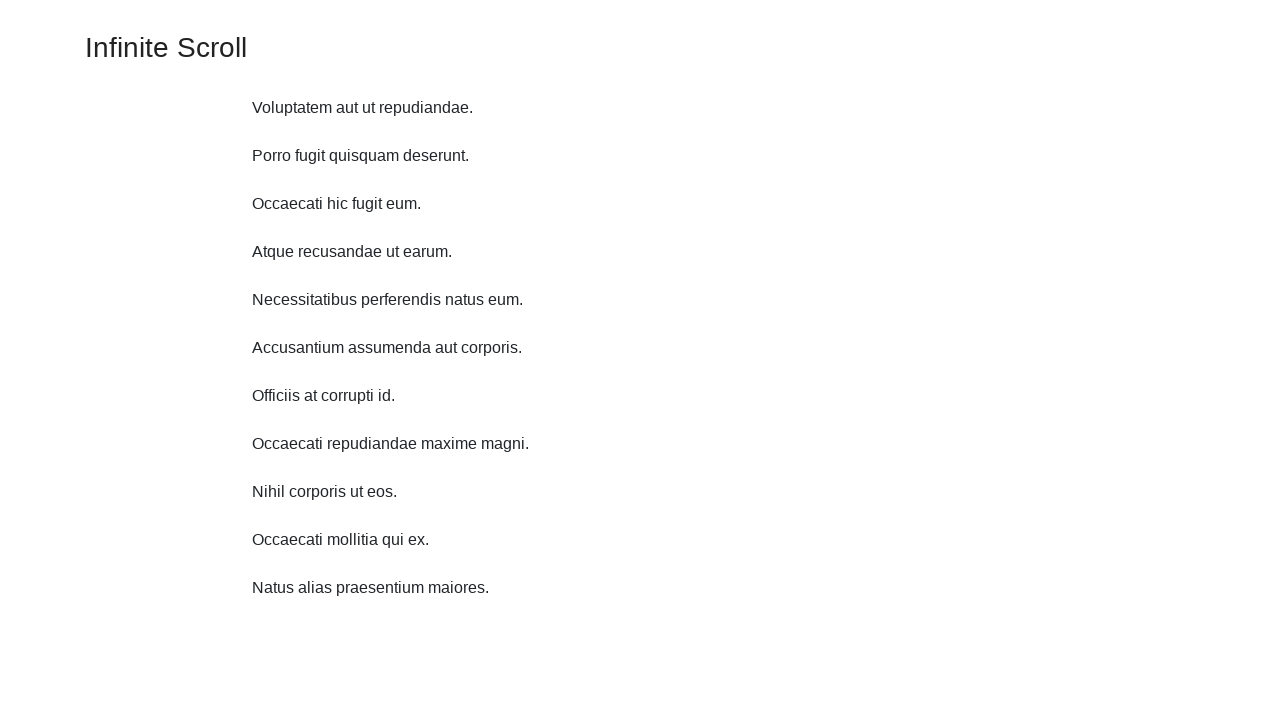

Scrolled down 750 pixels (iteration 4/10)
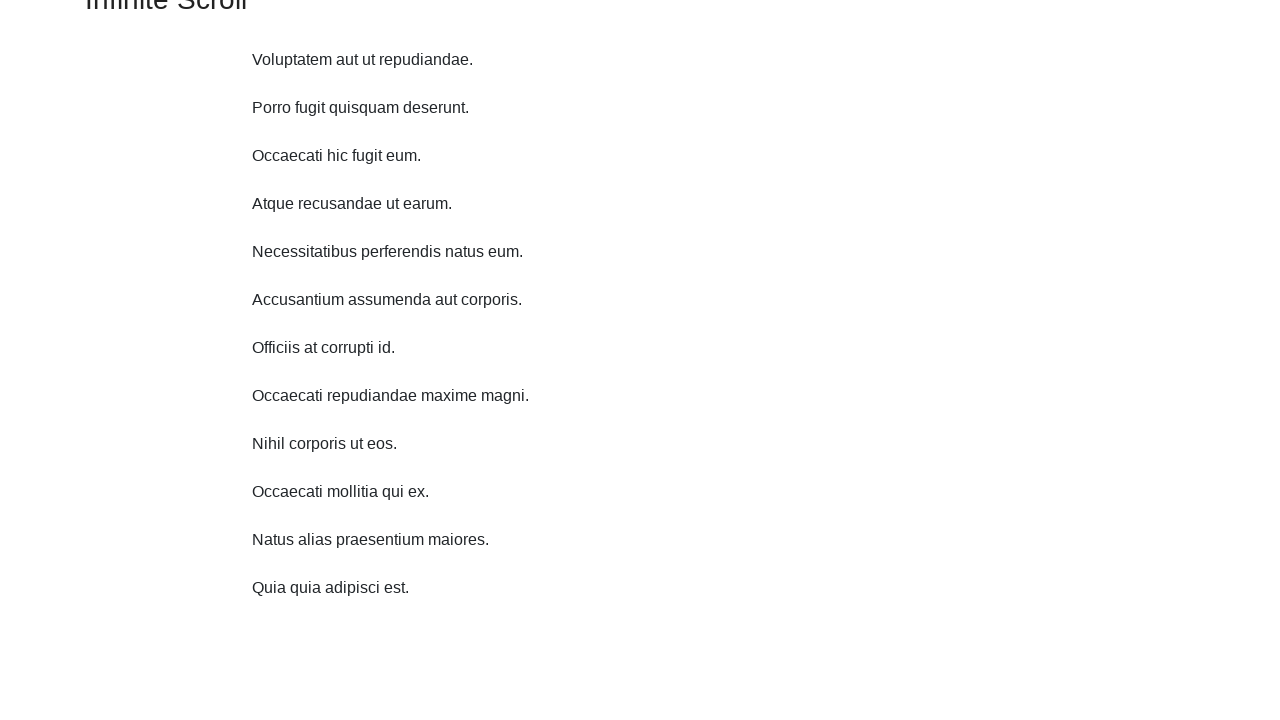

Waited 500ms for content to load after scroll down (iteration 4/10)
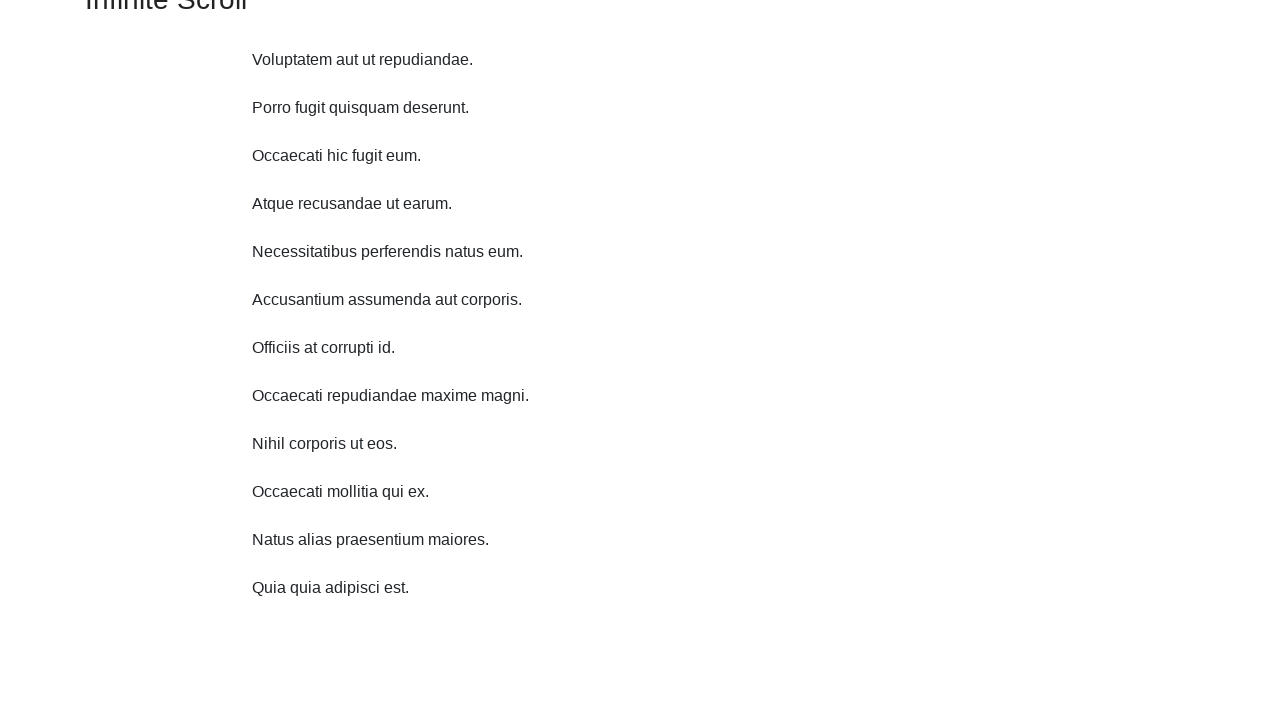

Scrolled down 750 pixels (iteration 5/10)
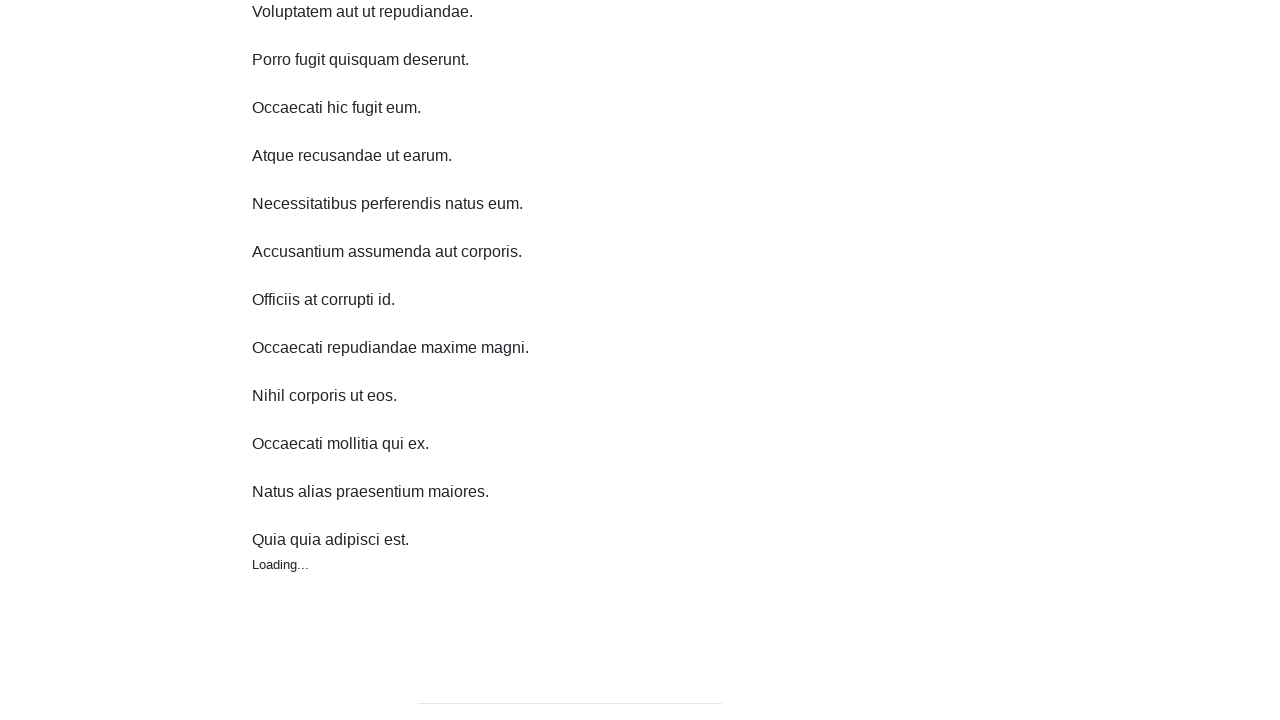

Waited 500ms for content to load after scroll down (iteration 5/10)
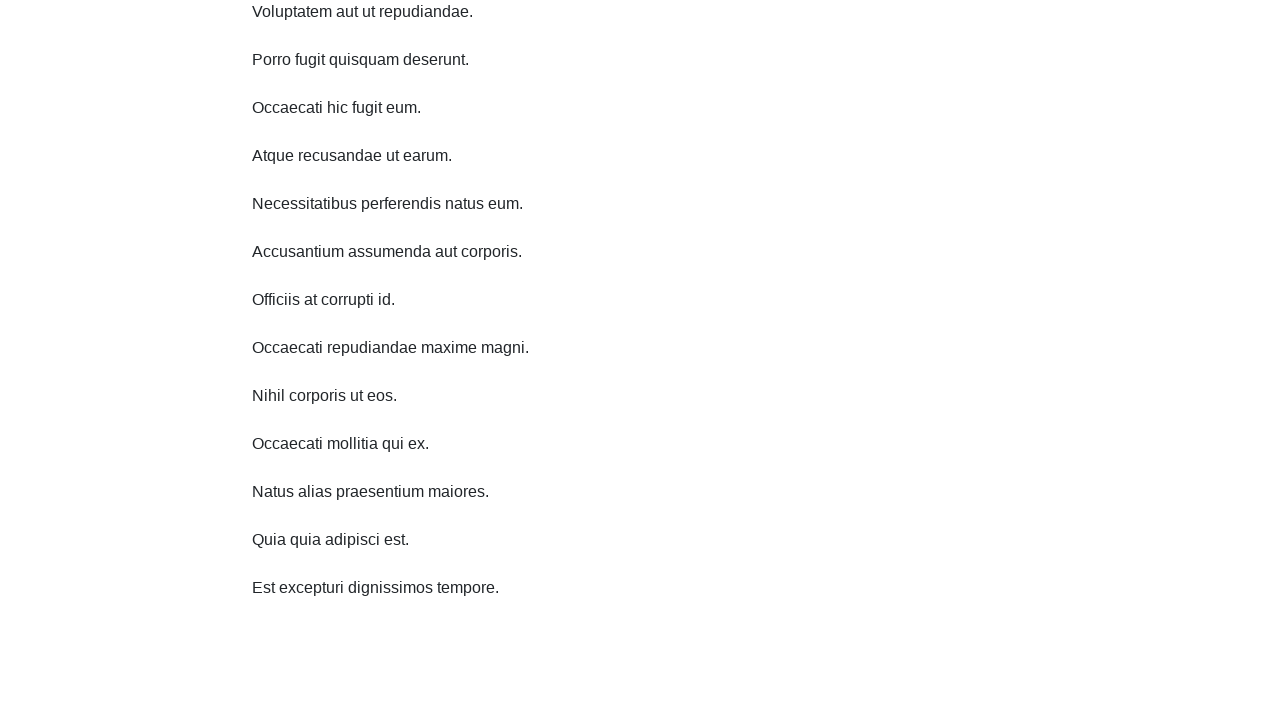

Scrolled down 750 pixels (iteration 6/10)
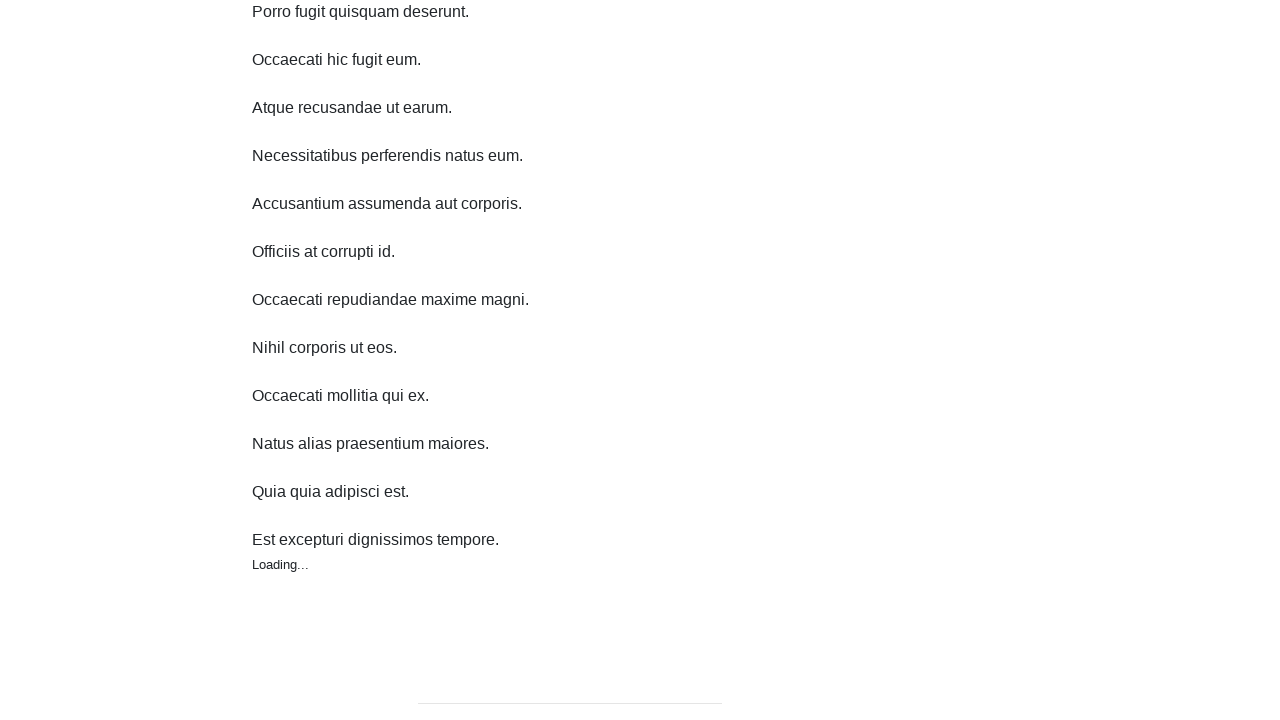

Waited 500ms for content to load after scroll down (iteration 6/10)
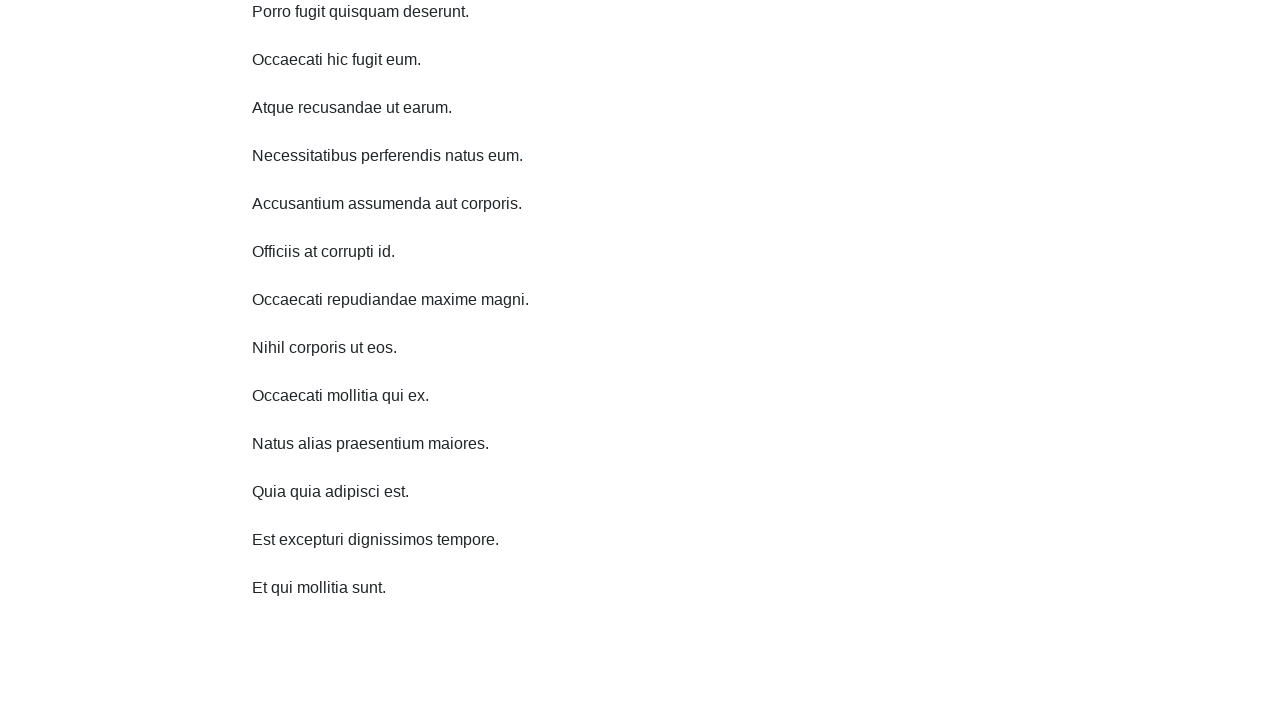

Scrolled down 750 pixels (iteration 7/10)
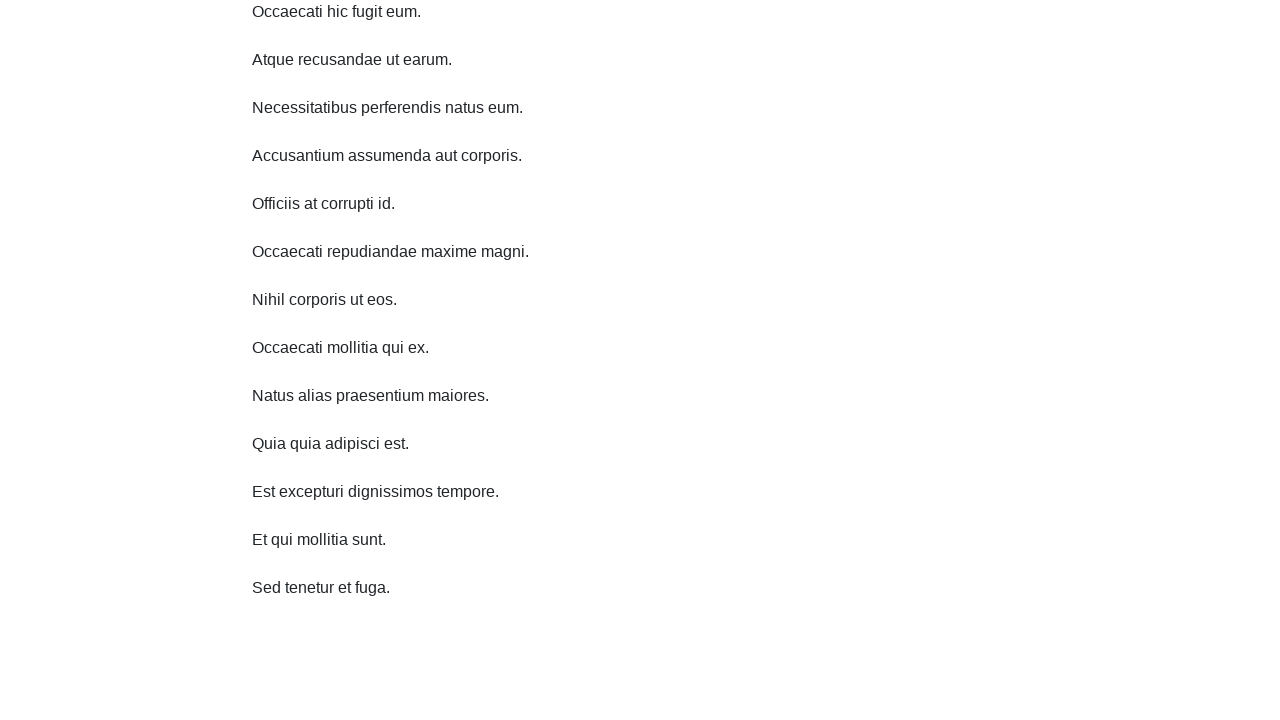

Waited 500ms for content to load after scroll down (iteration 7/10)
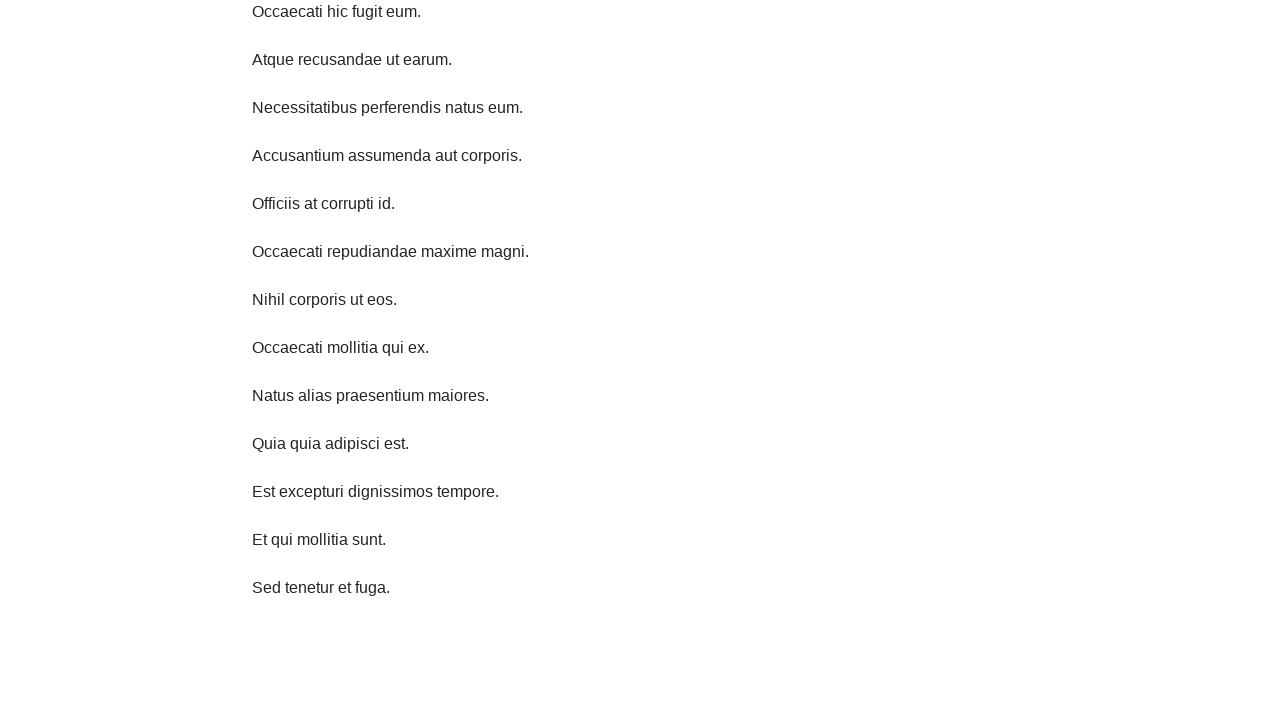

Scrolled down 750 pixels (iteration 8/10)
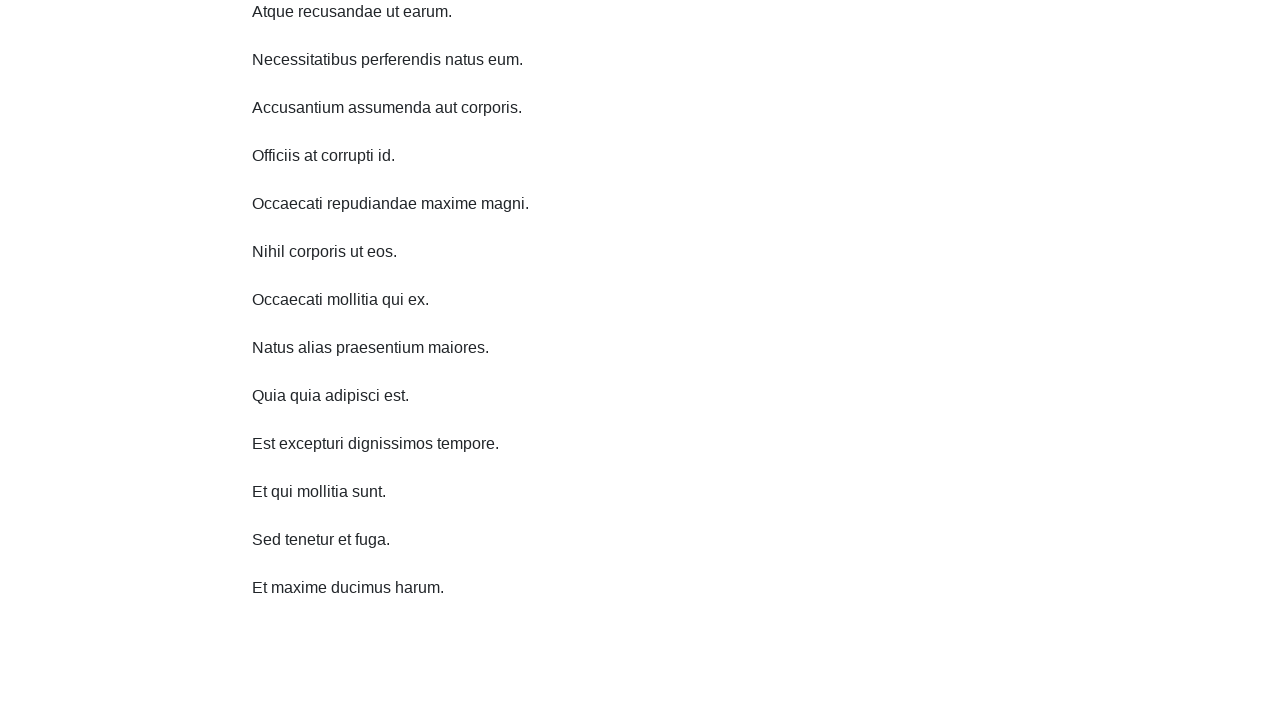

Waited 500ms for content to load after scroll down (iteration 8/10)
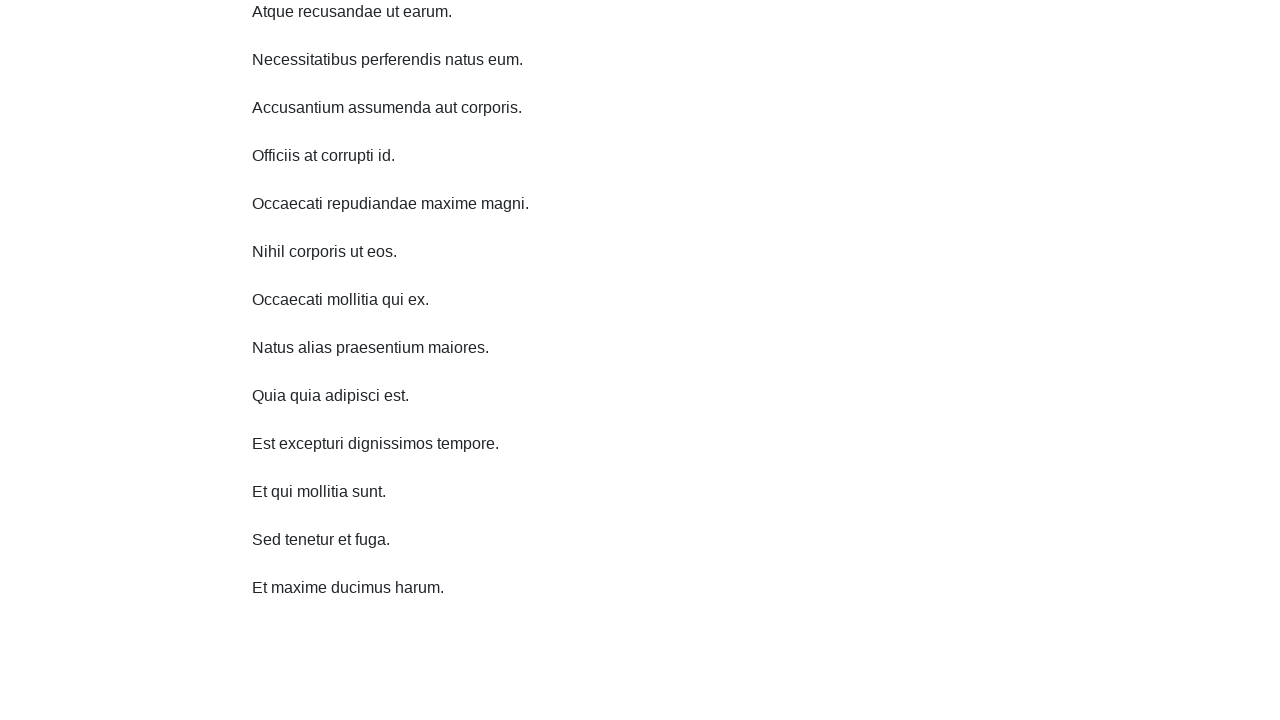

Scrolled down 750 pixels (iteration 9/10)
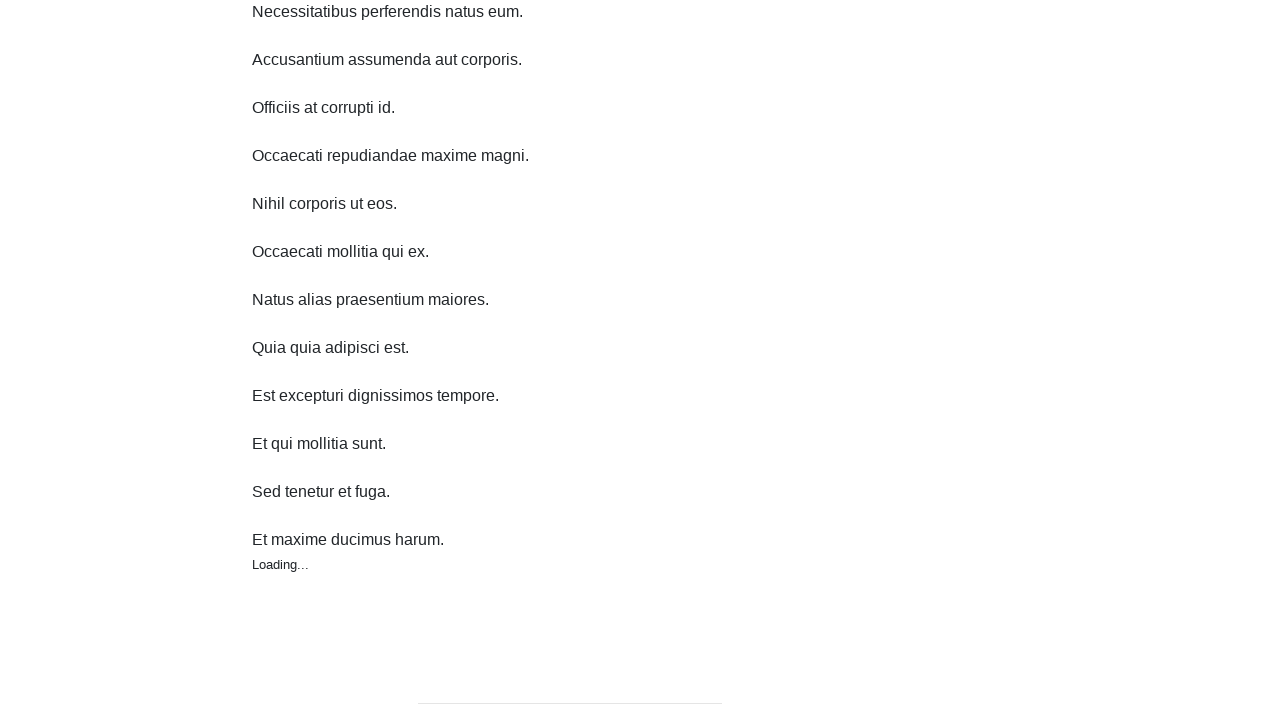

Waited 500ms for content to load after scroll down (iteration 9/10)
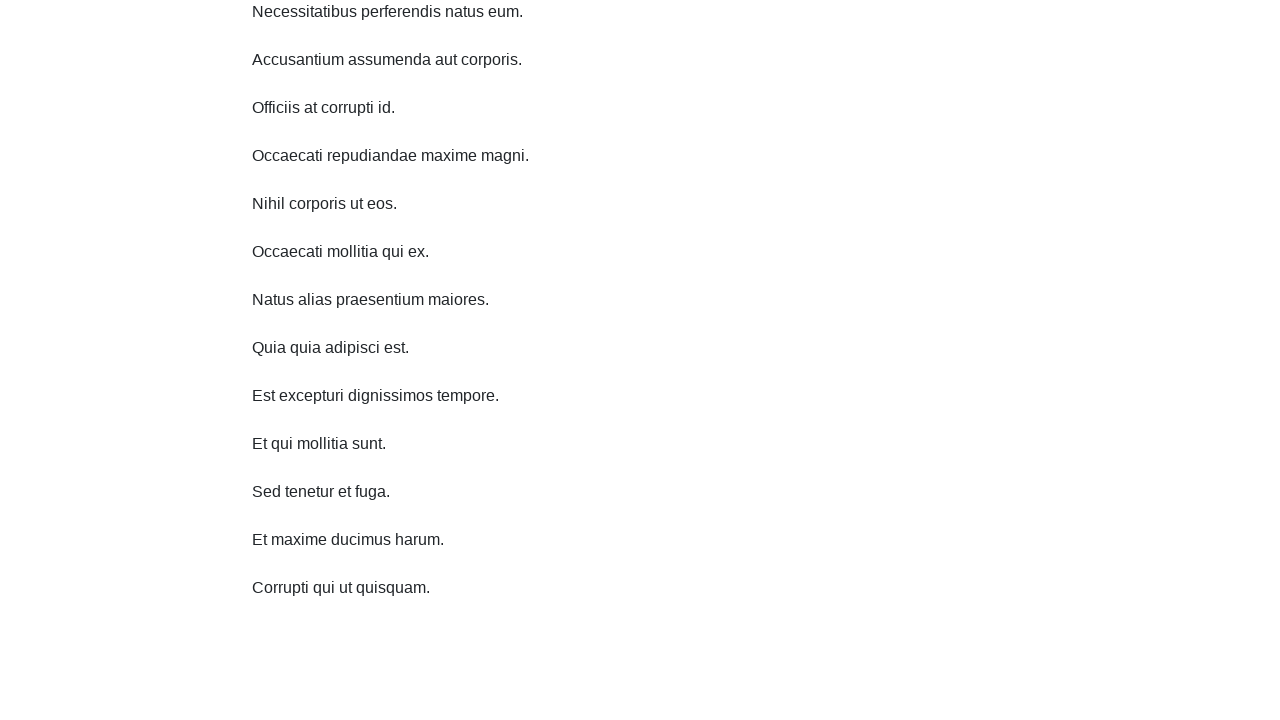

Scrolled down 750 pixels (iteration 10/10)
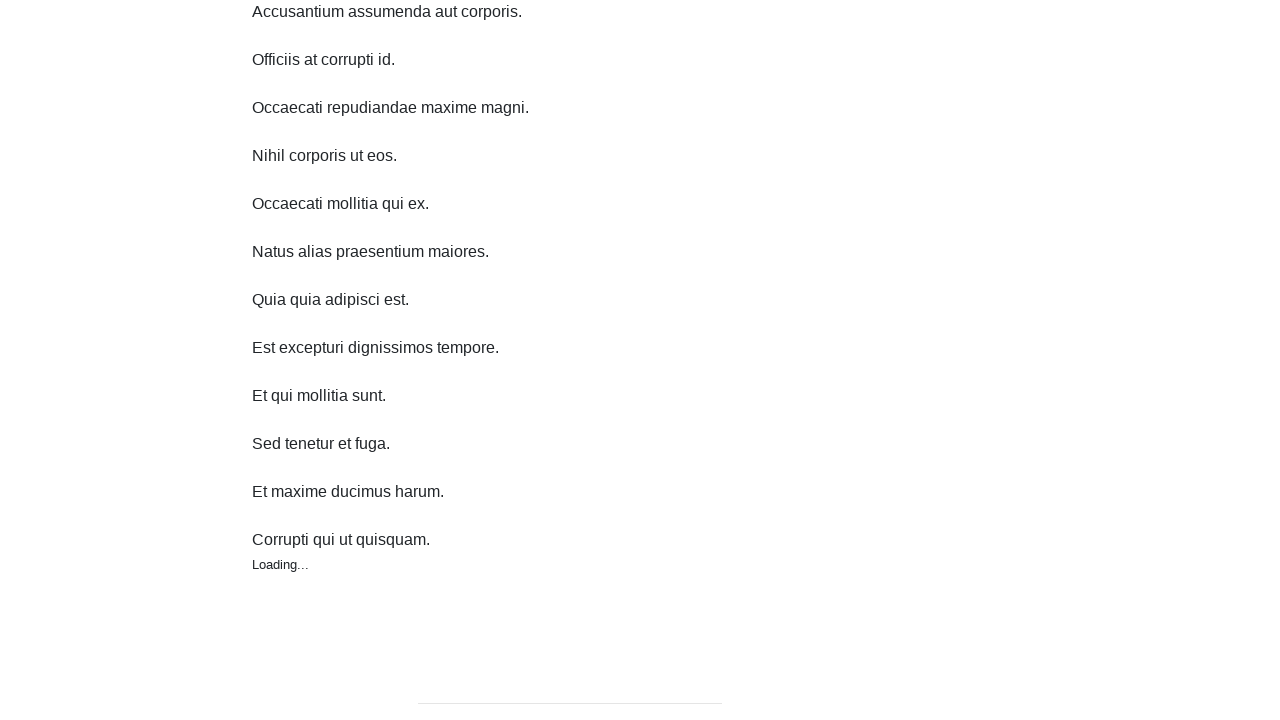

Waited 500ms for content to load after scroll down (iteration 10/10)
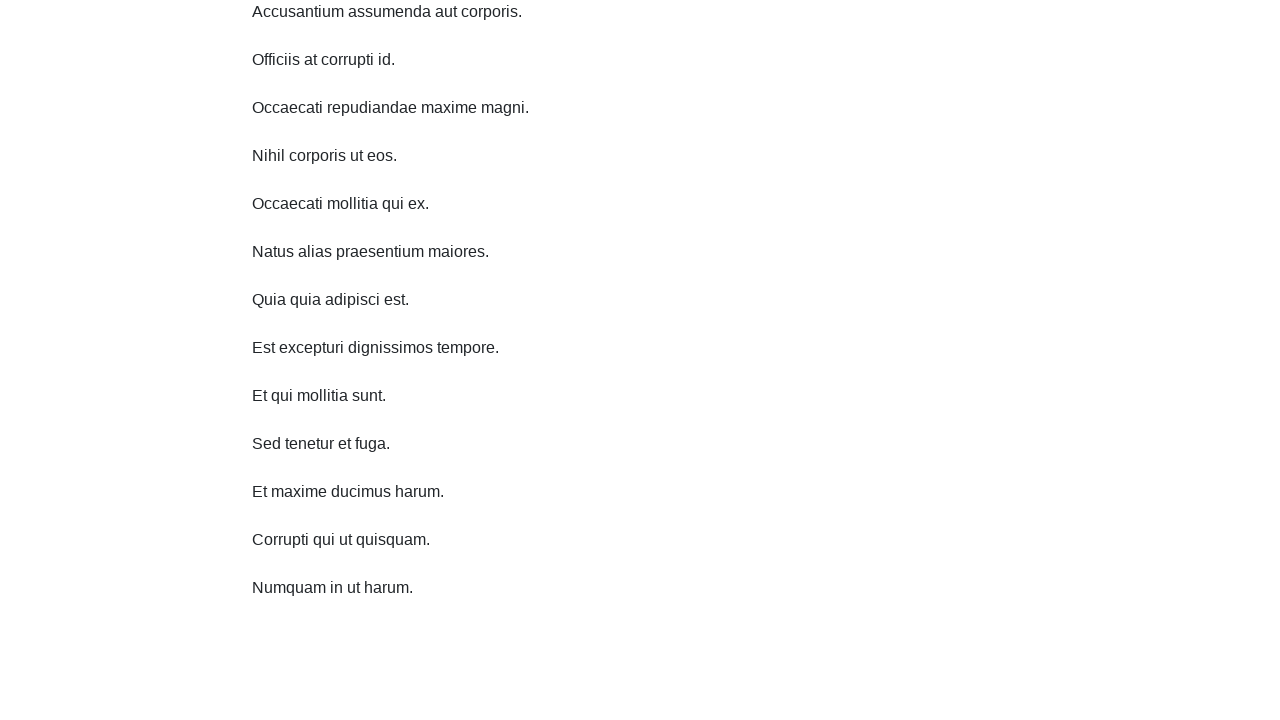

Scrolled up 750 pixels (iteration 1/10)
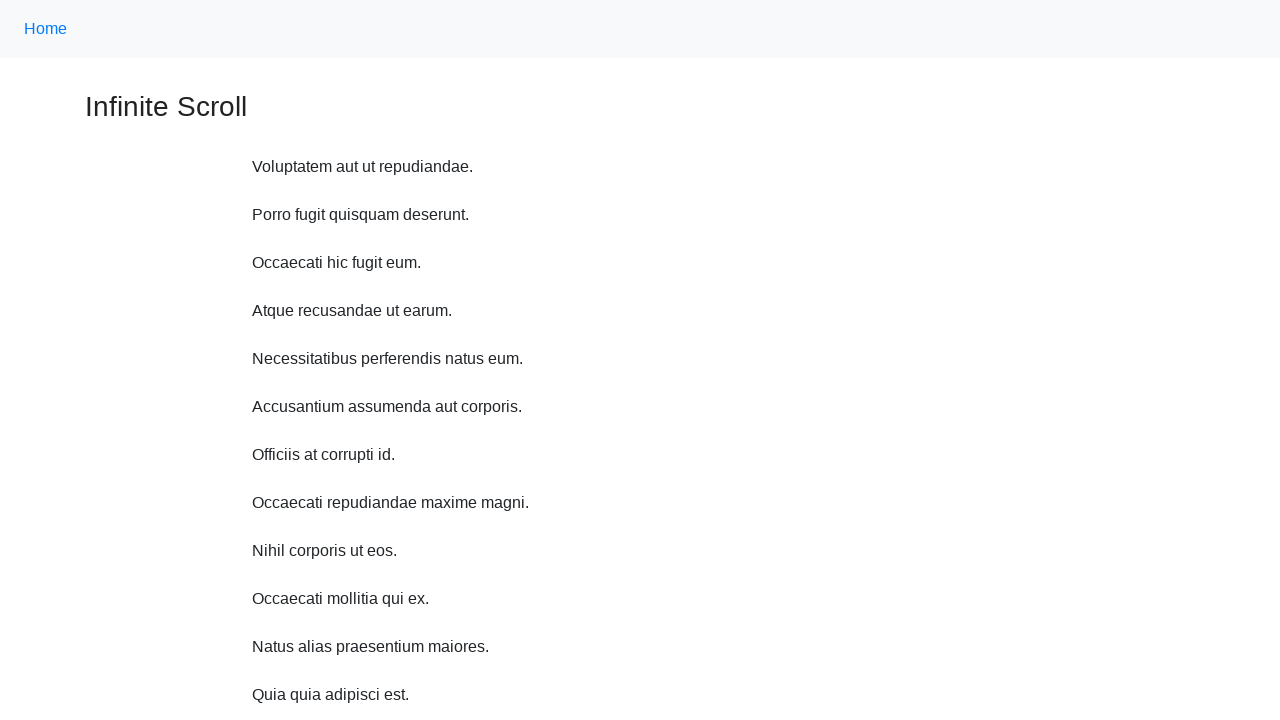

Waited 500ms between scroll up iterations (iteration 1/10)
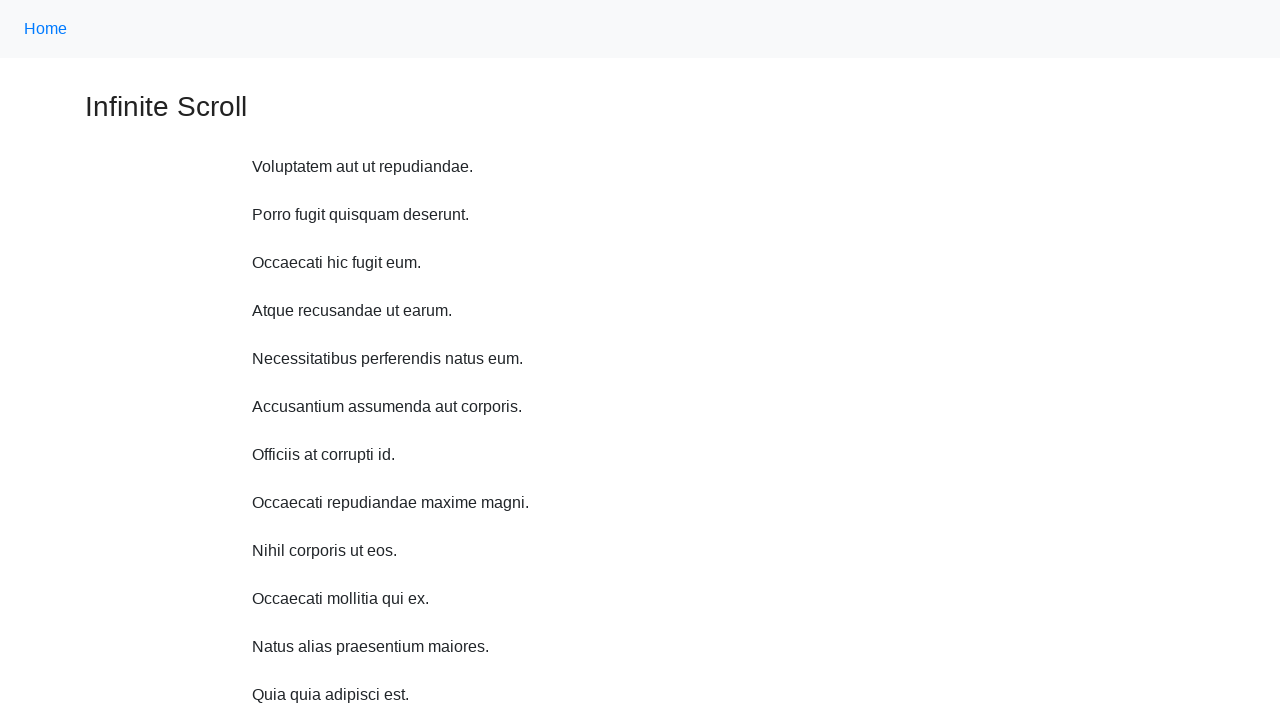

Scrolled up 750 pixels (iteration 2/10)
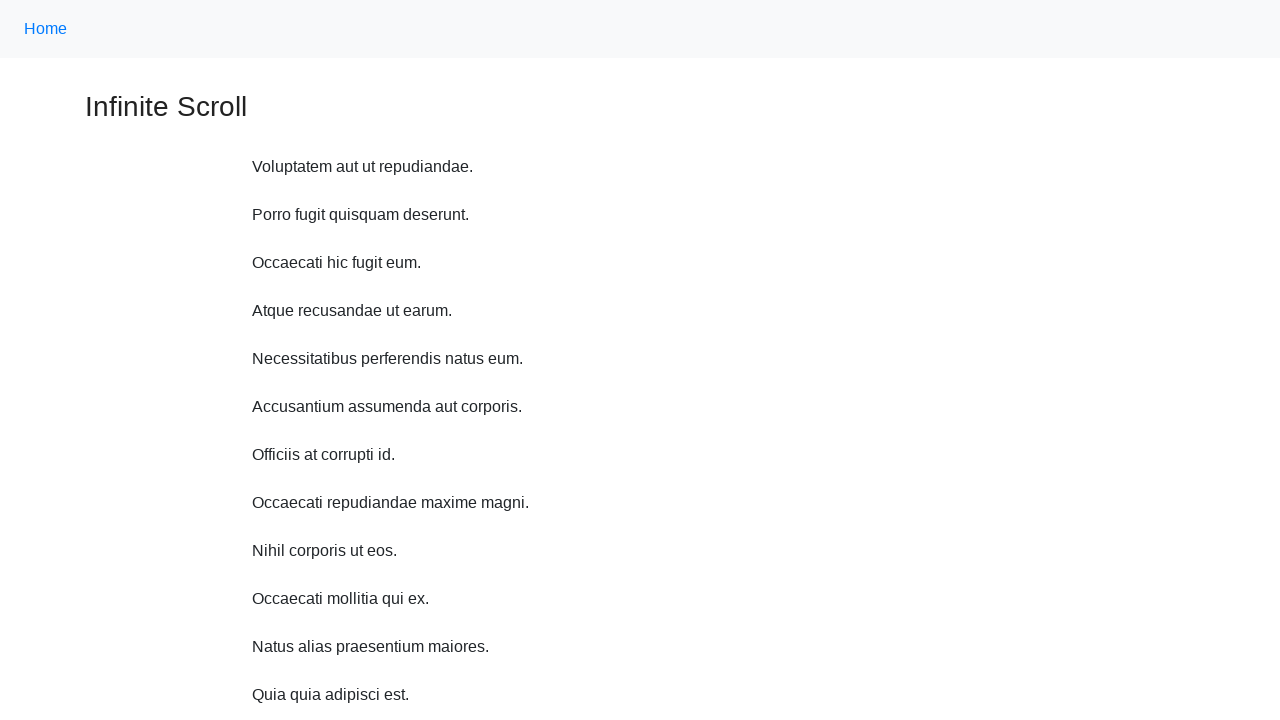

Waited 500ms between scroll up iterations (iteration 2/10)
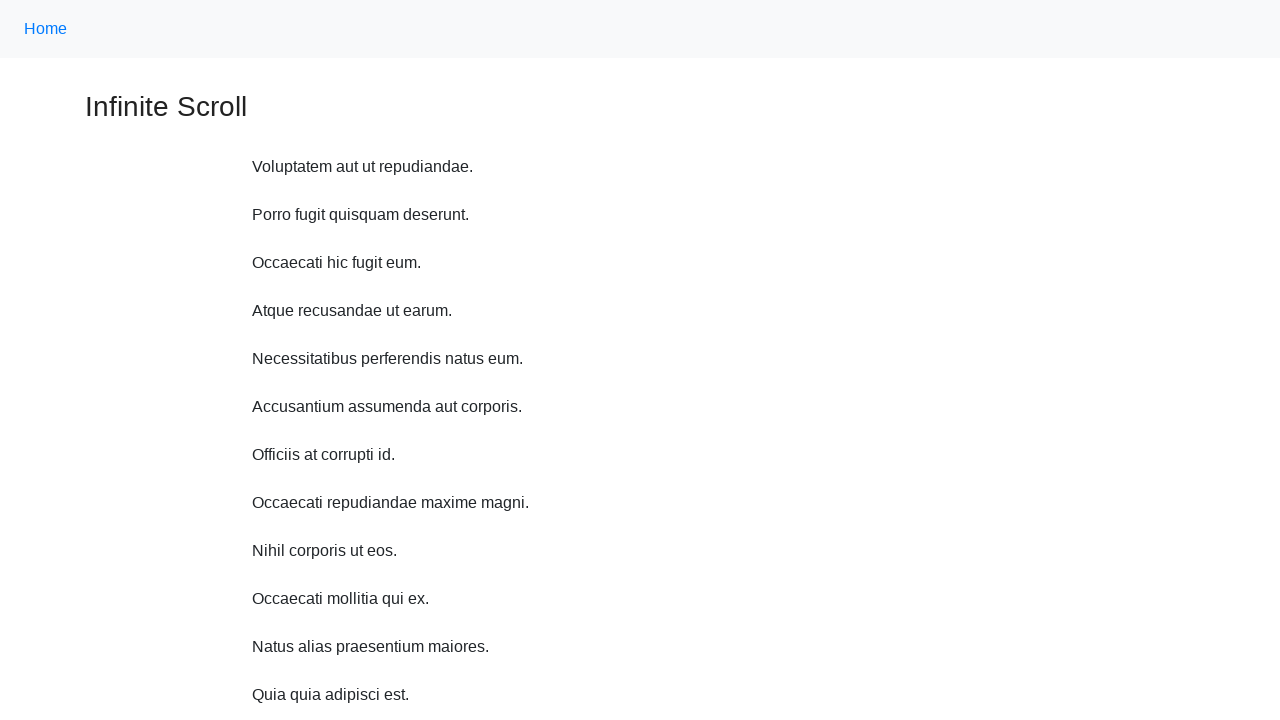

Scrolled up 750 pixels (iteration 3/10)
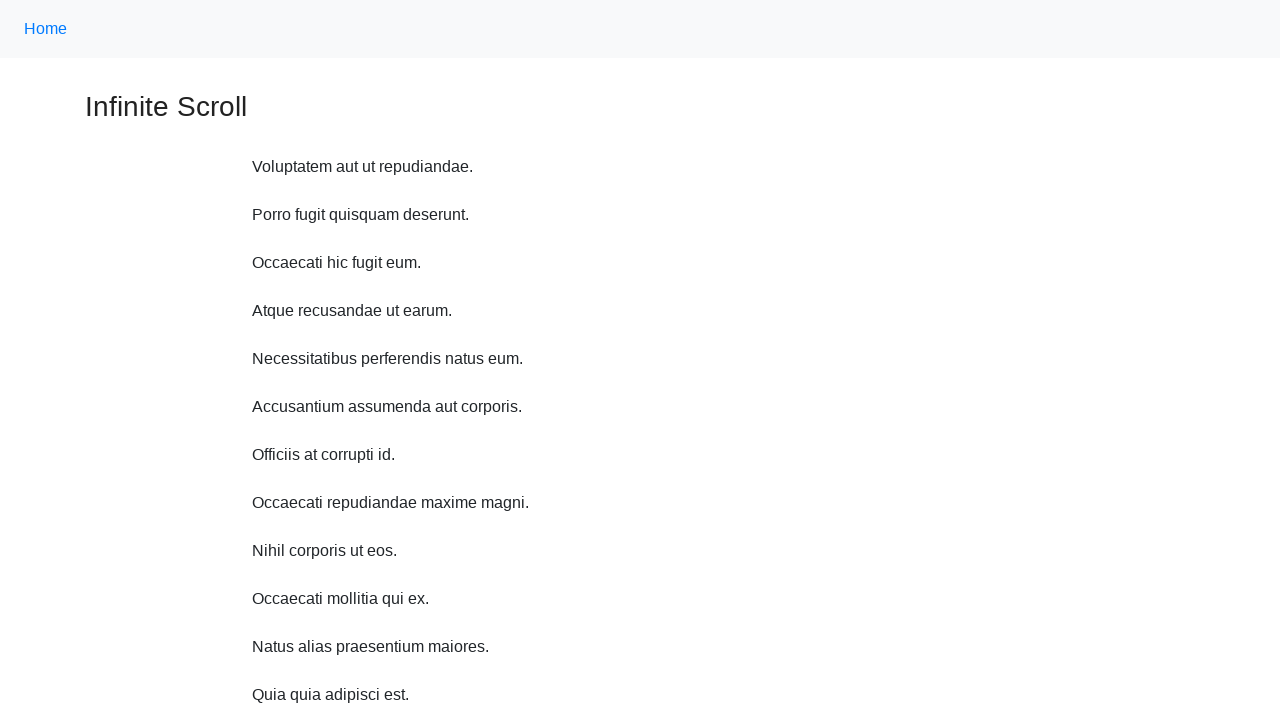

Waited 500ms between scroll up iterations (iteration 3/10)
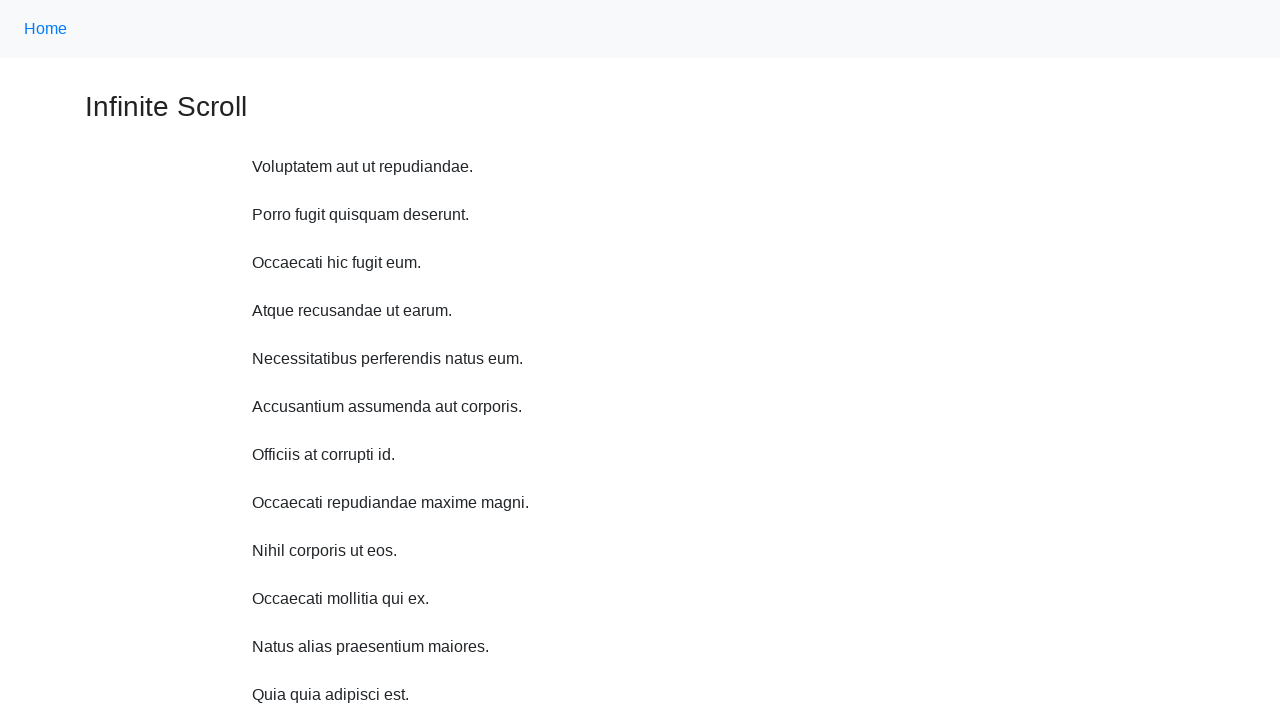

Scrolled up 750 pixels (iteration 4/10)
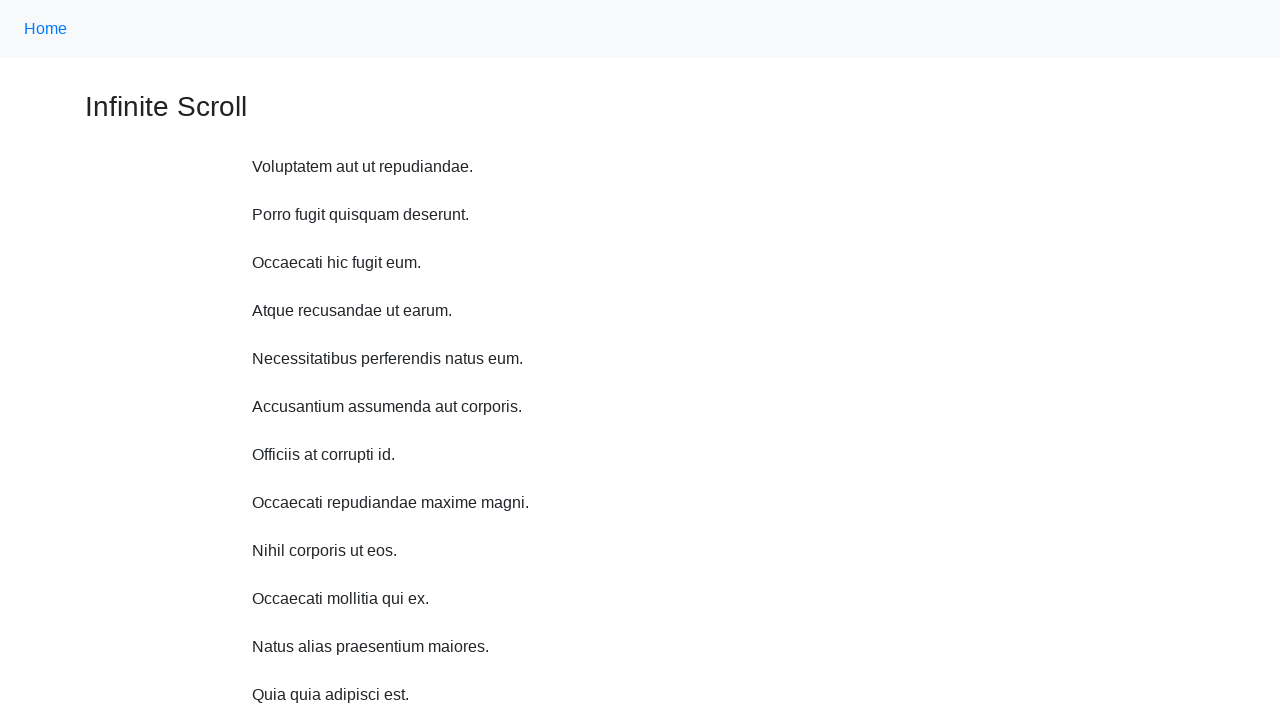

Waited 500ms between scroll up iterations (iteration 4/10)
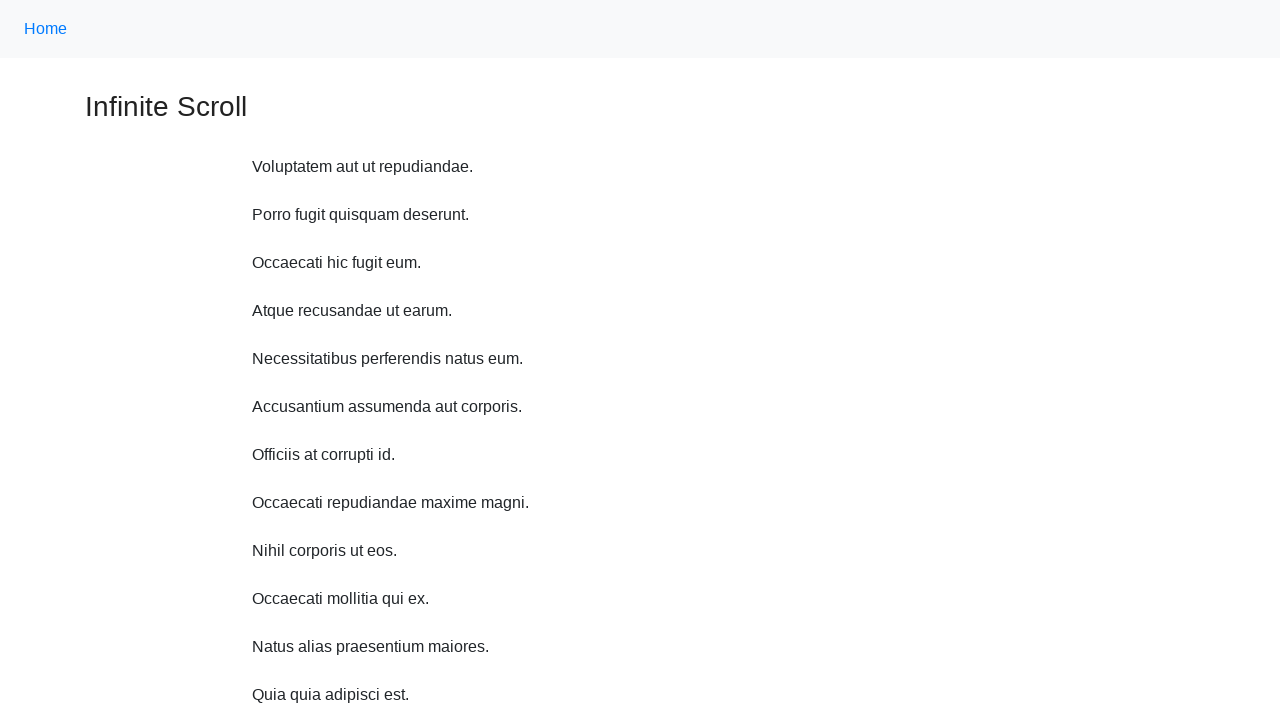

Scrolled up 750 pixels (iteration 5/10)
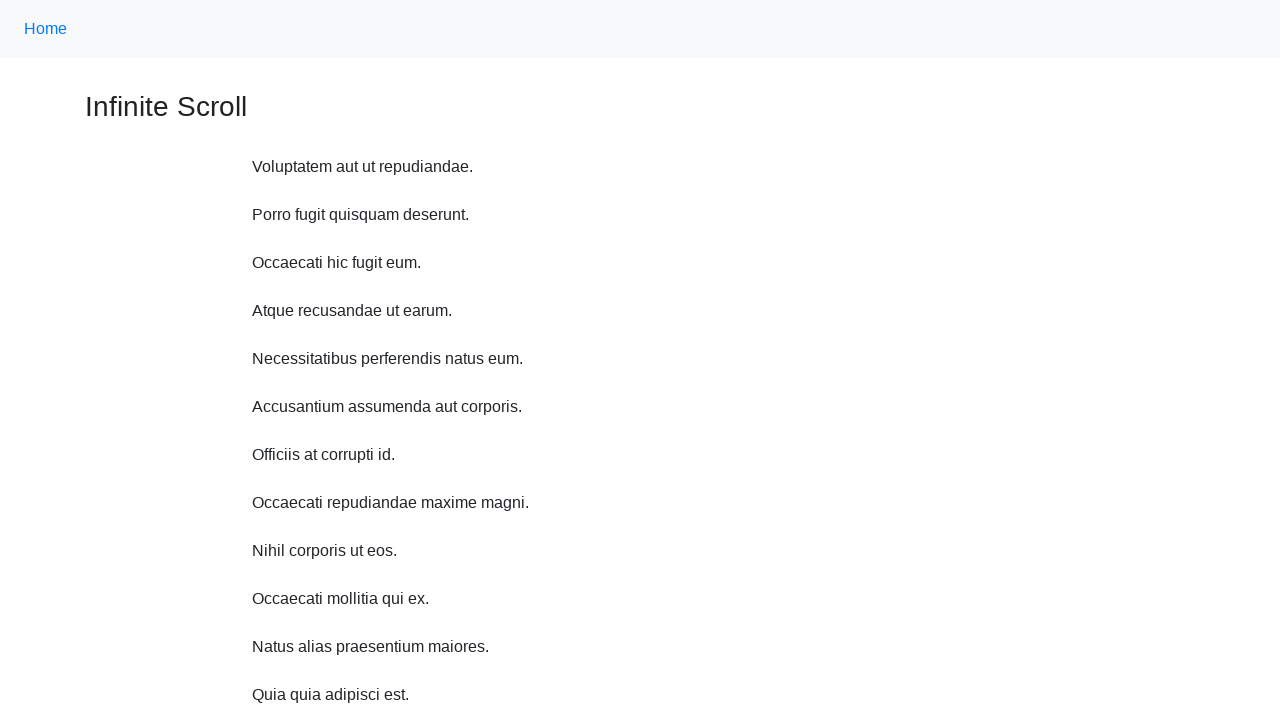

Waited 500ms between scroll up iterations (iteration 5/10)
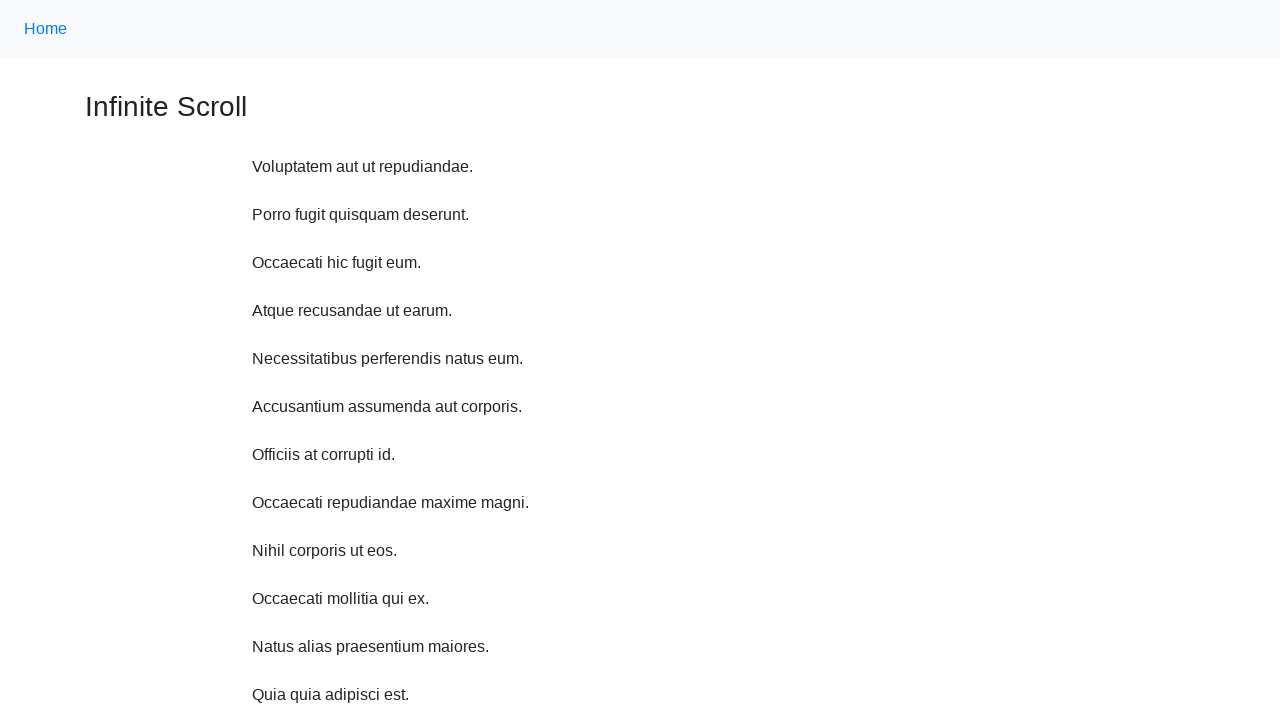

Scrolled up 750 pixels (iteration 6/10)
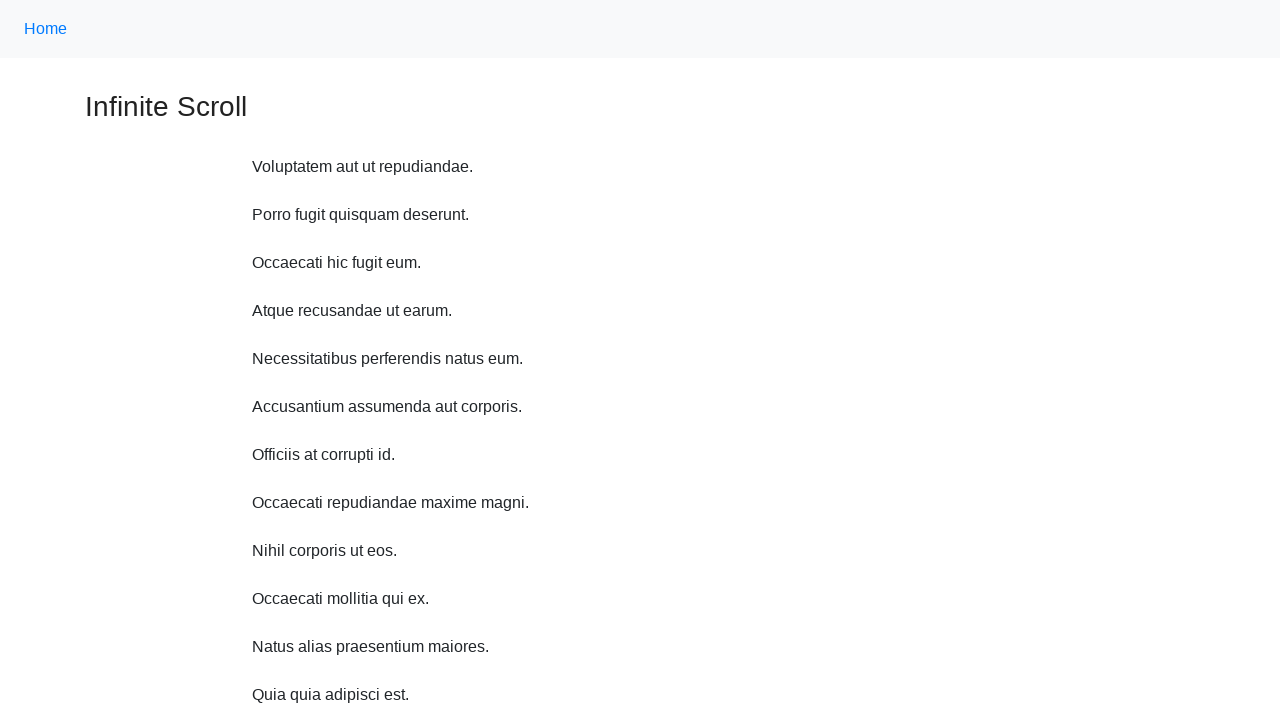

Waited 500ms between scroll up iterations (iteration 6/10)
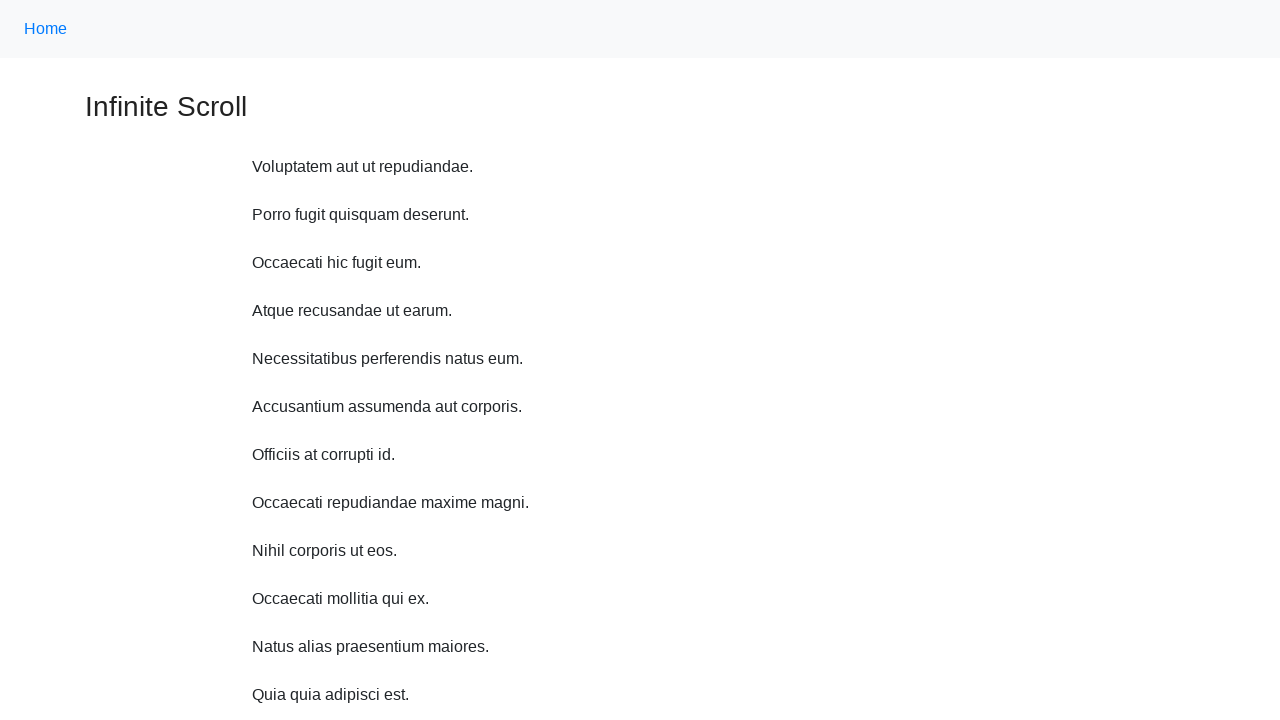

Scrolled up 750 pixels (iteration 7/10)
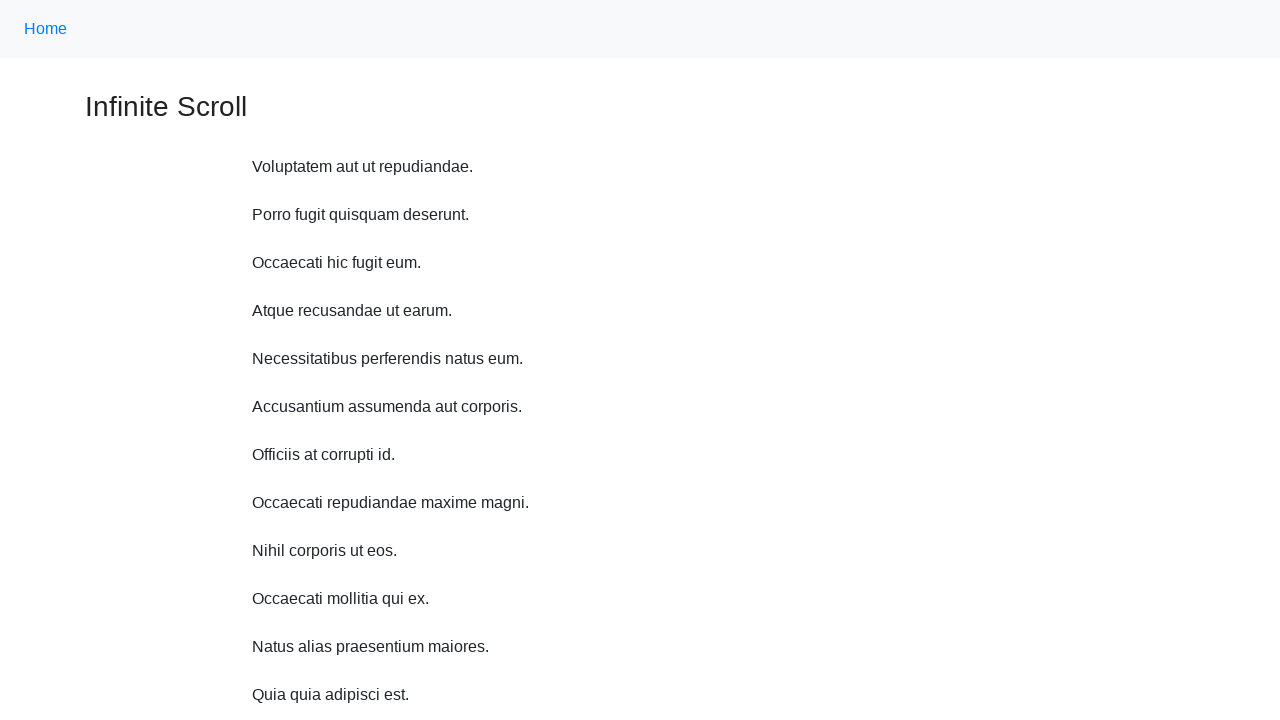

Waited 500ms between scroll up iterations (iteration 7/10)
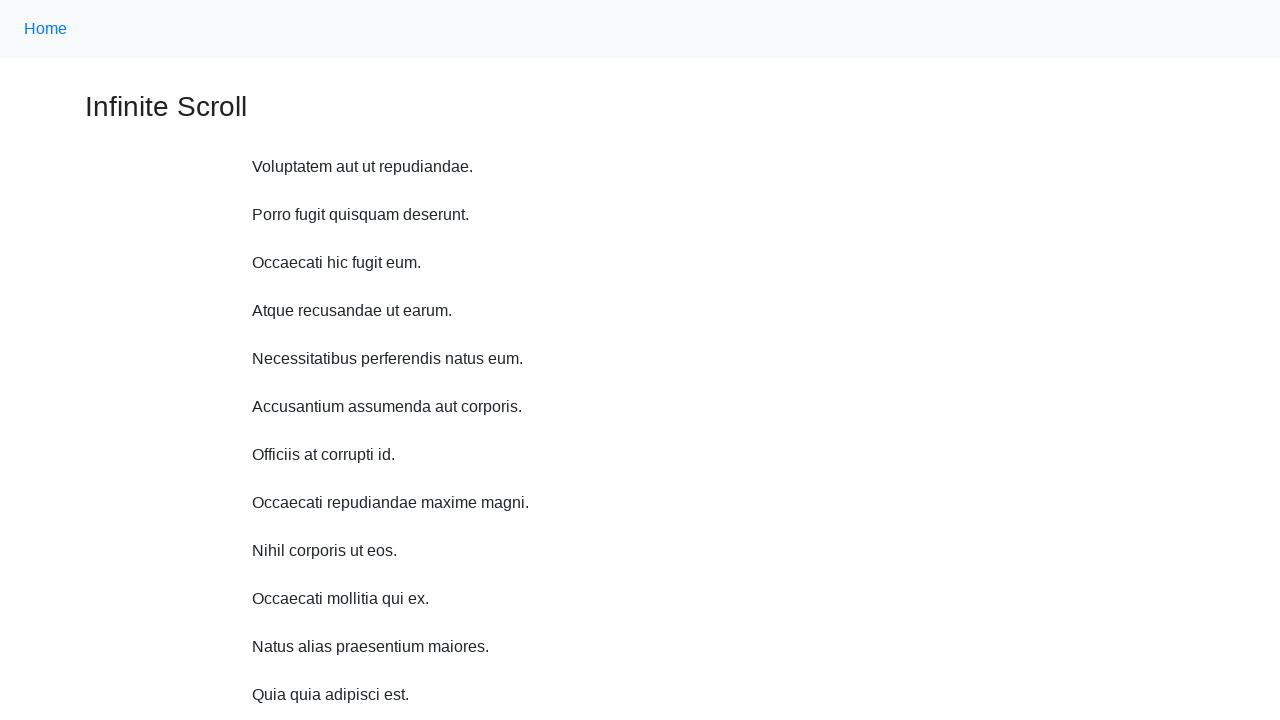

Scrolled up 750 pixels (iteration 8/10)
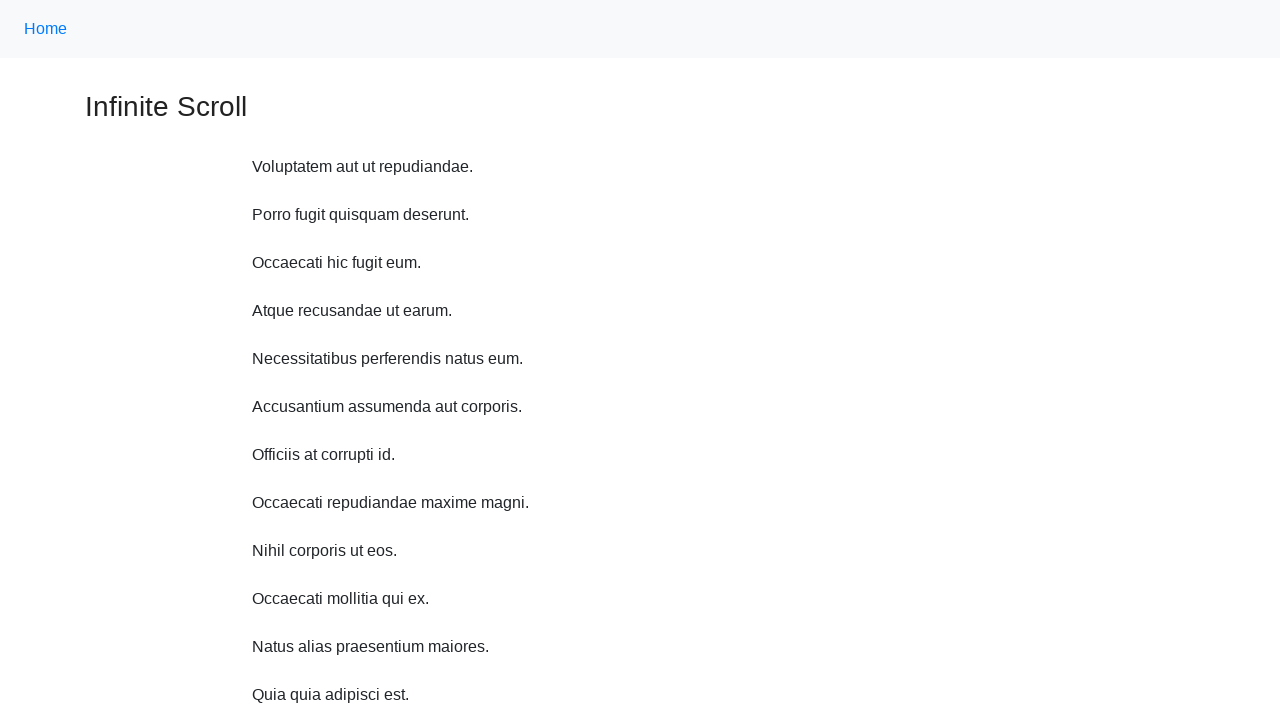

Waited 500ms between scroll up iterations (iteration 8/10)
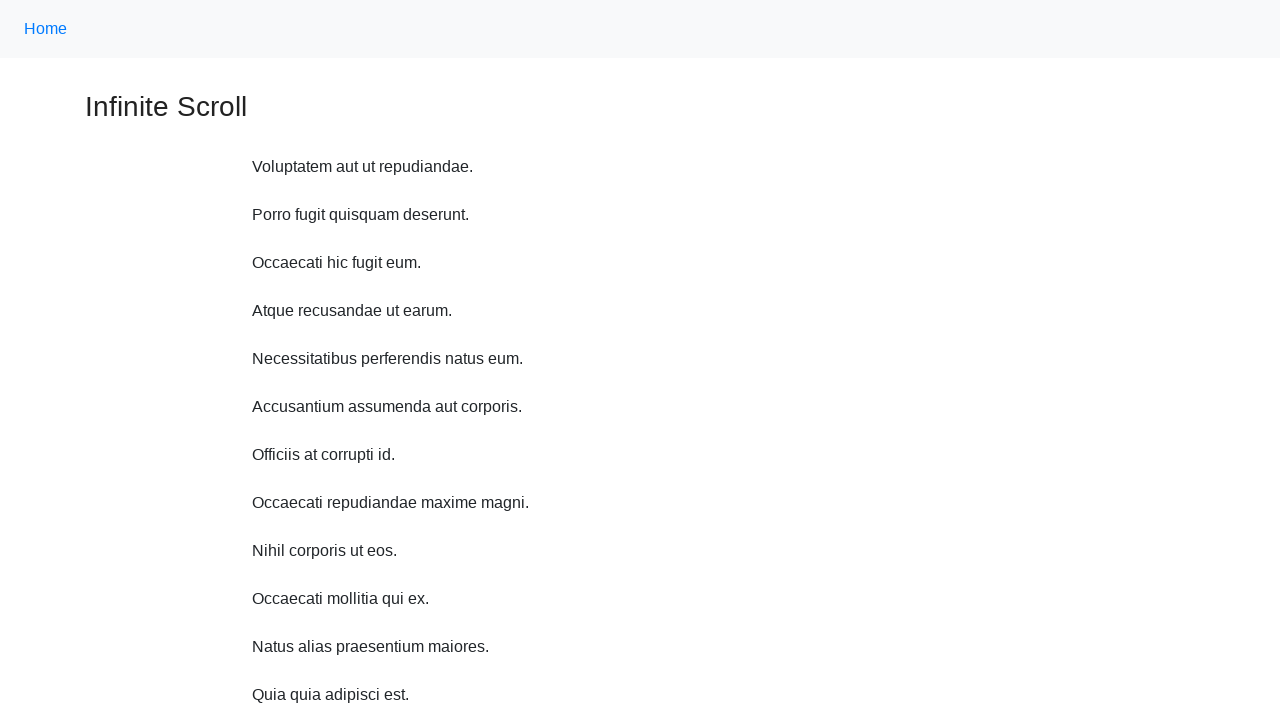

Scrolled up 750 pixels (iteration 9/10)
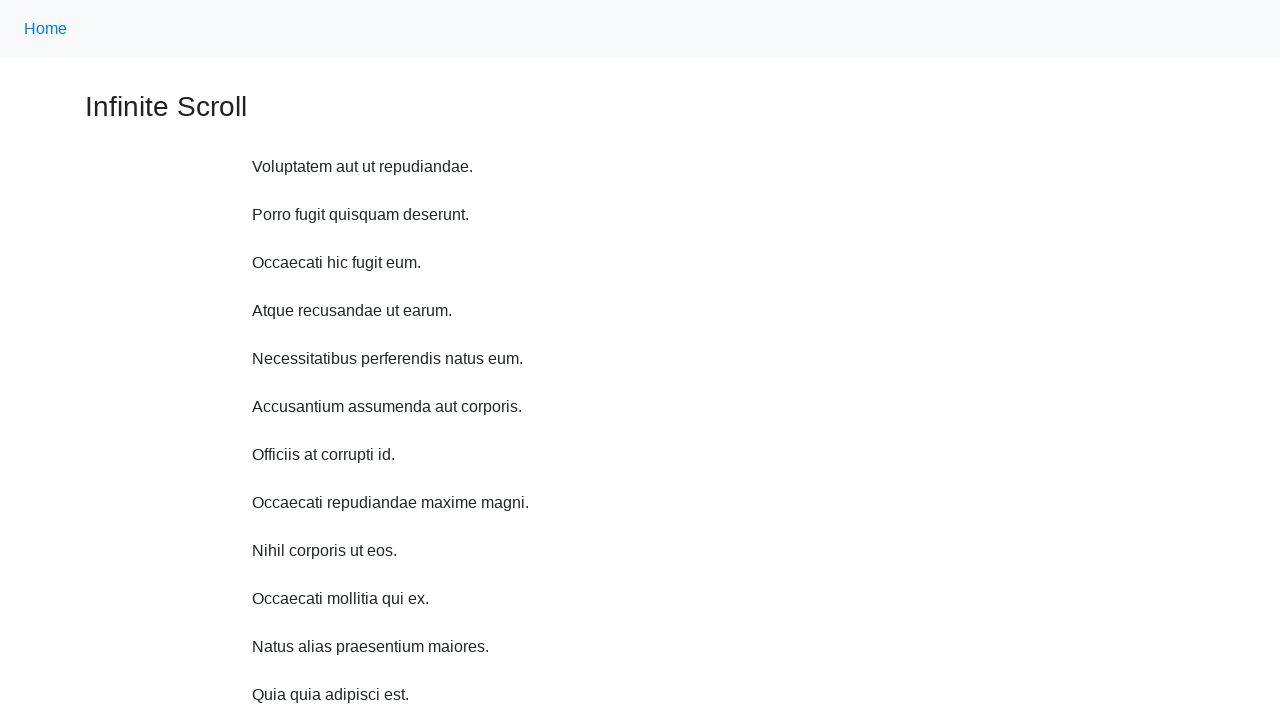

Waited 500ms between scroll up iterations (iteration 9/10)
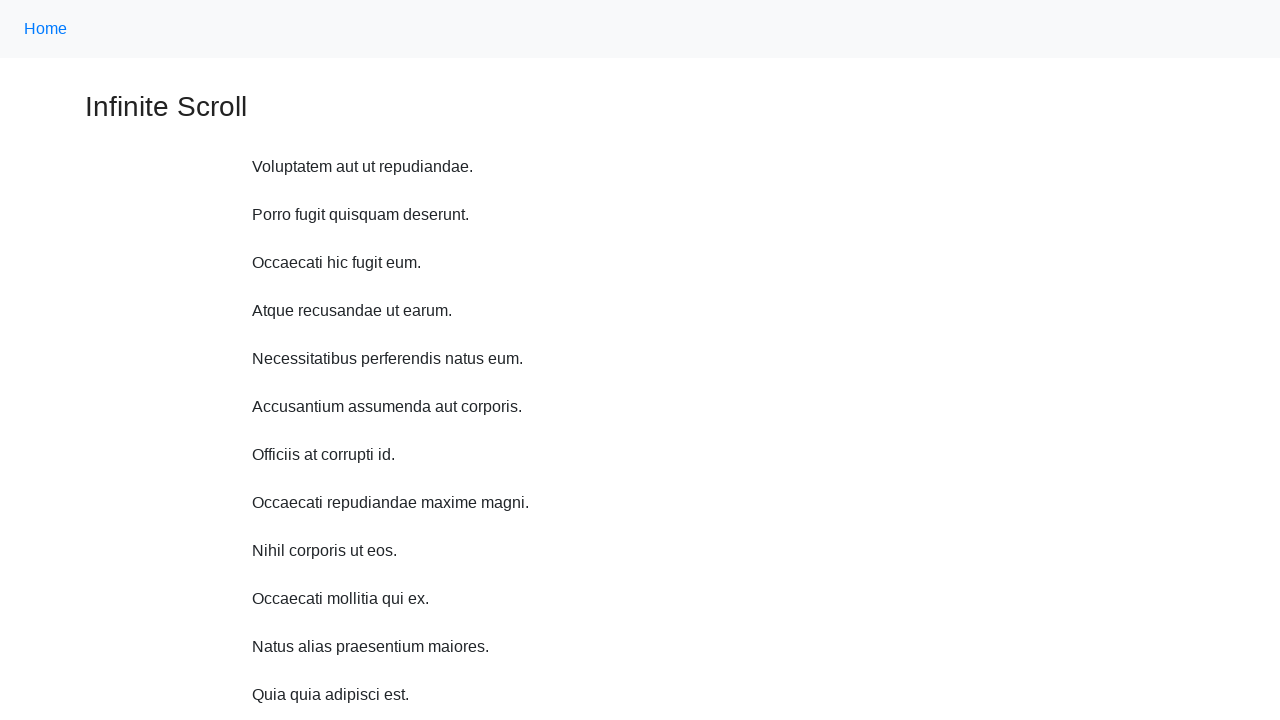

Scrolled up 750 pixels (iteration 10/10)
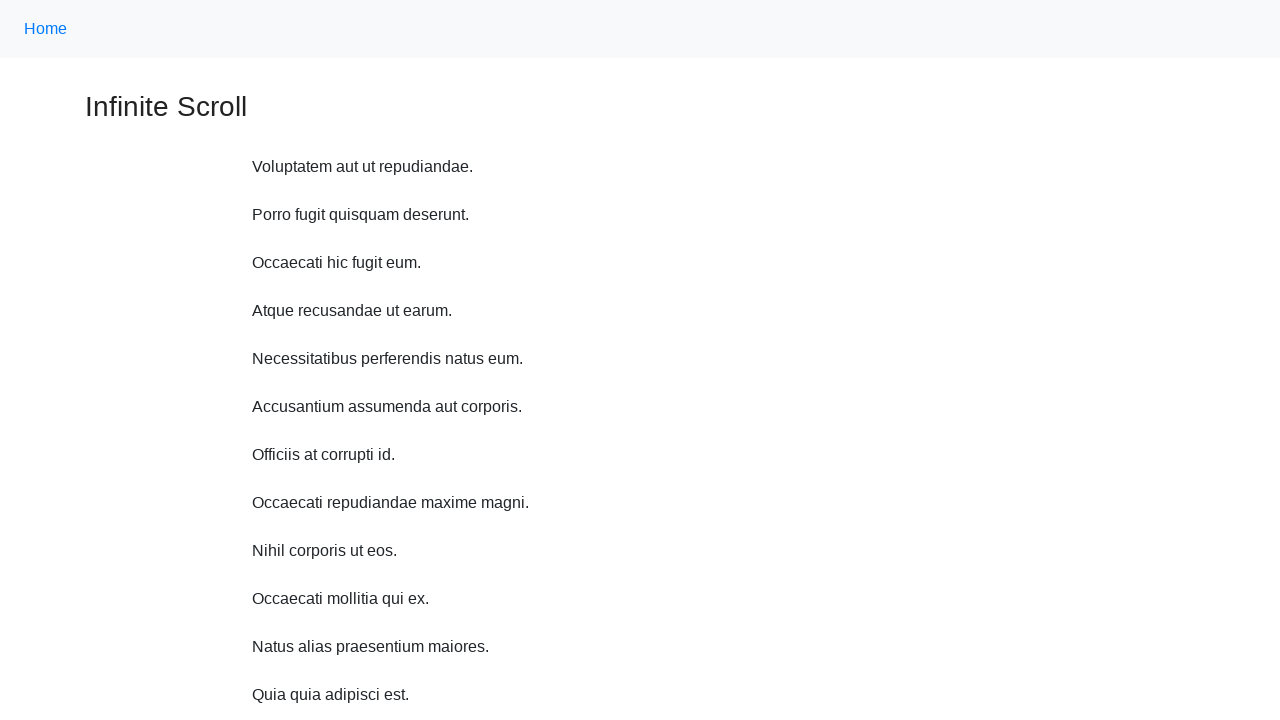

Waited 500ms between scroll up iterations (iteration 10/10)
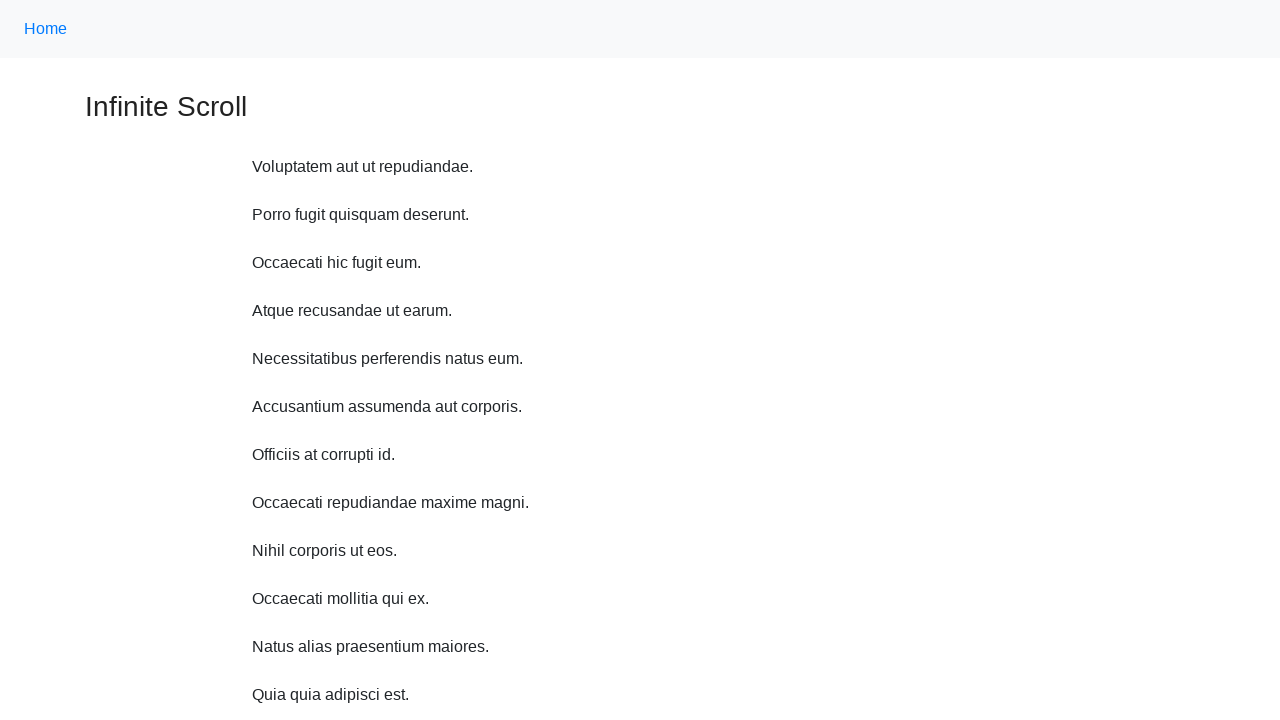

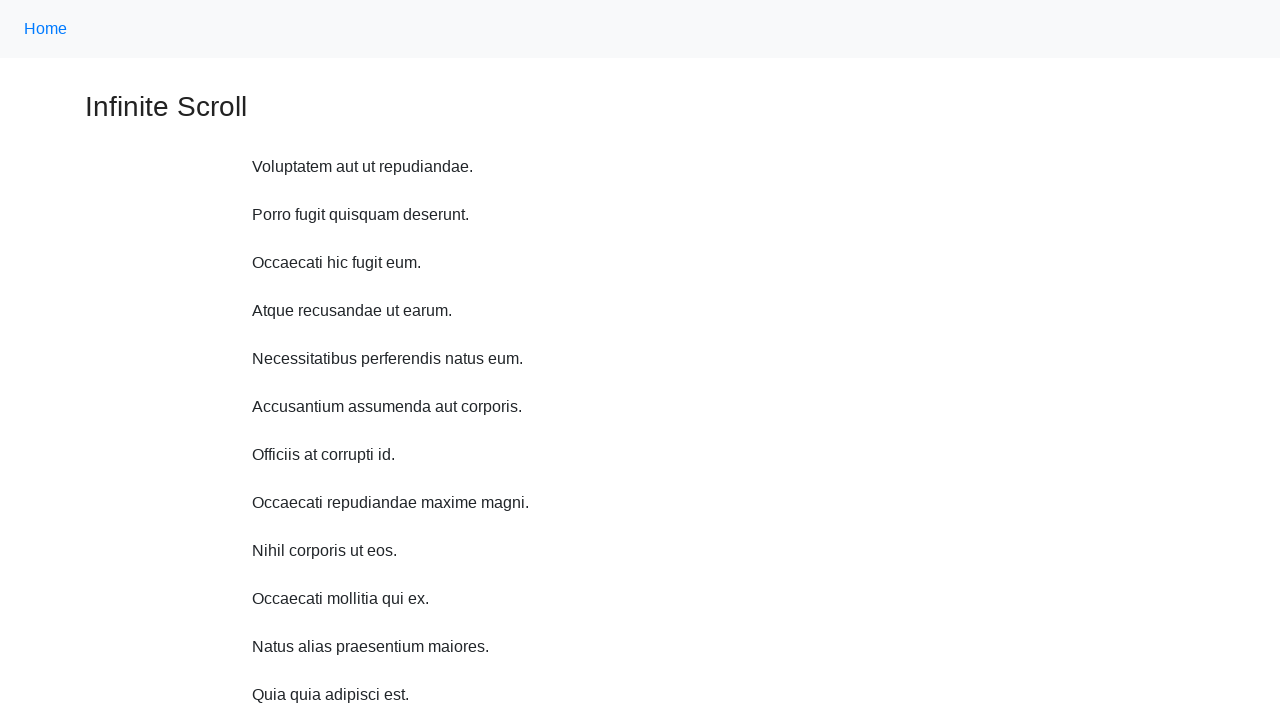